Tests table handling functionality including counting rows and columns, verifying table structure, and navigating through pagination to read data from all pages in a paginated table.

Starting URL: https://testautomationpractice.blogspot.com/

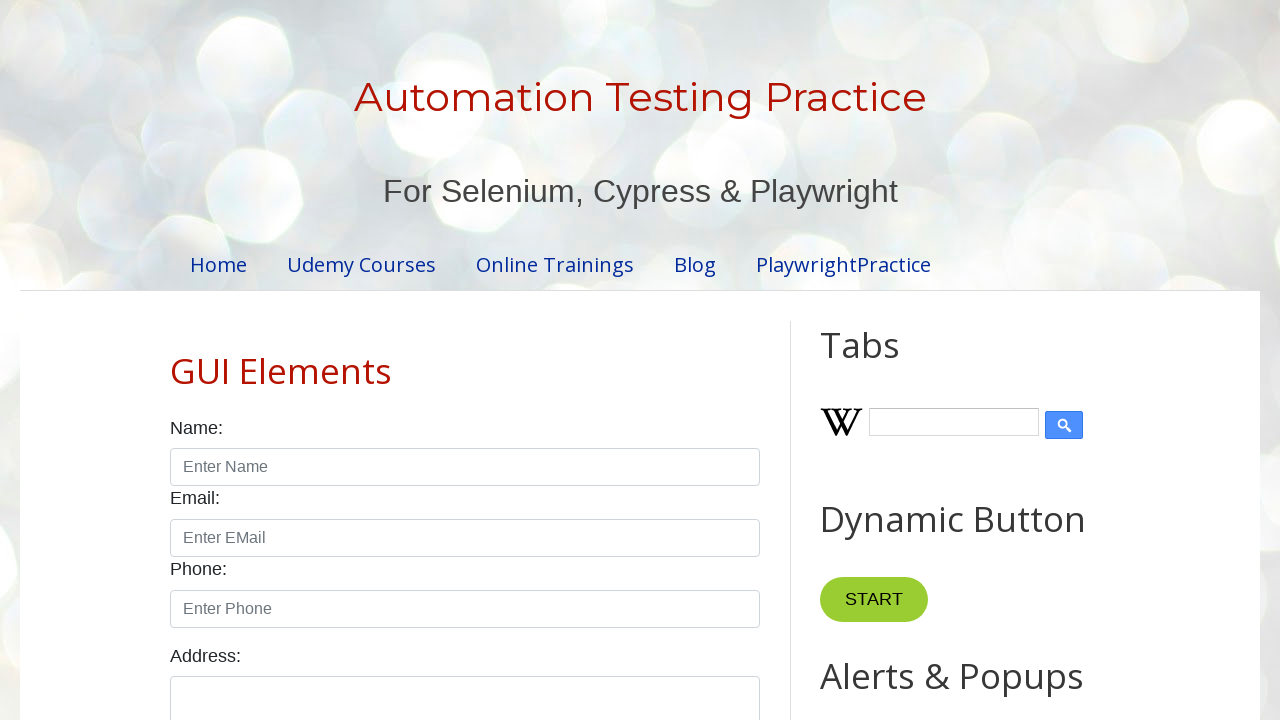

Located the product table
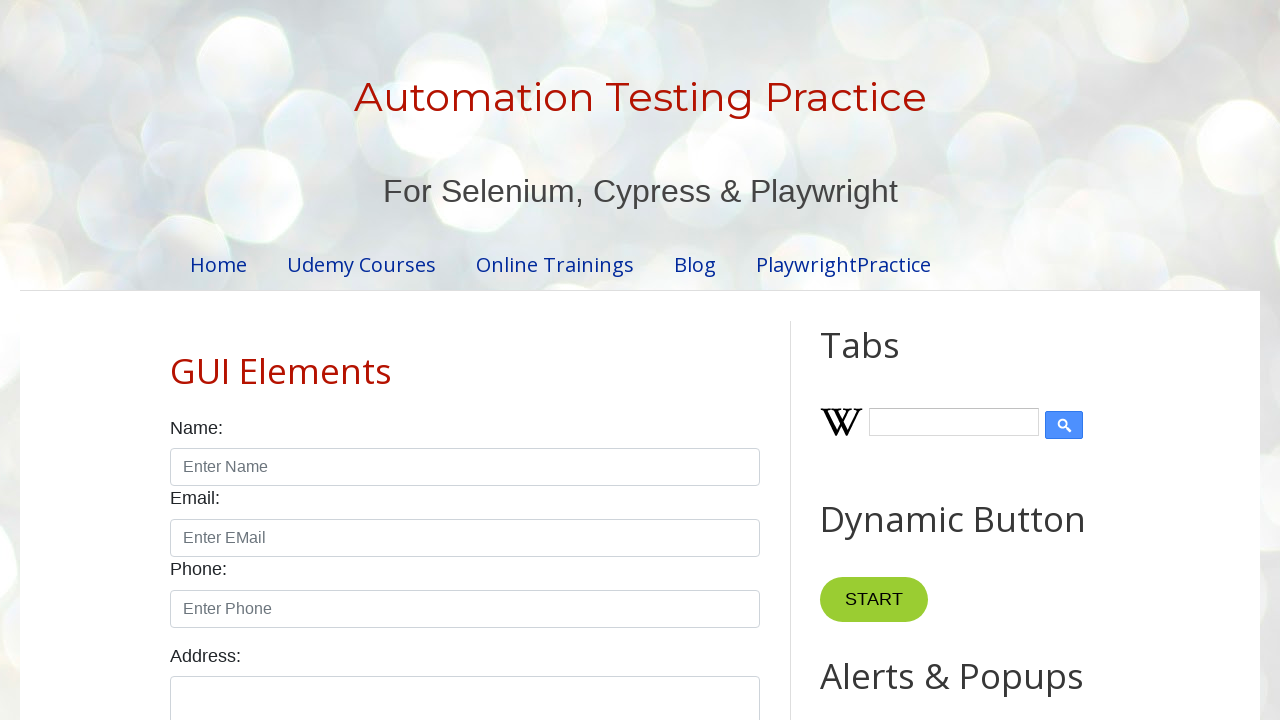

Located table header columns
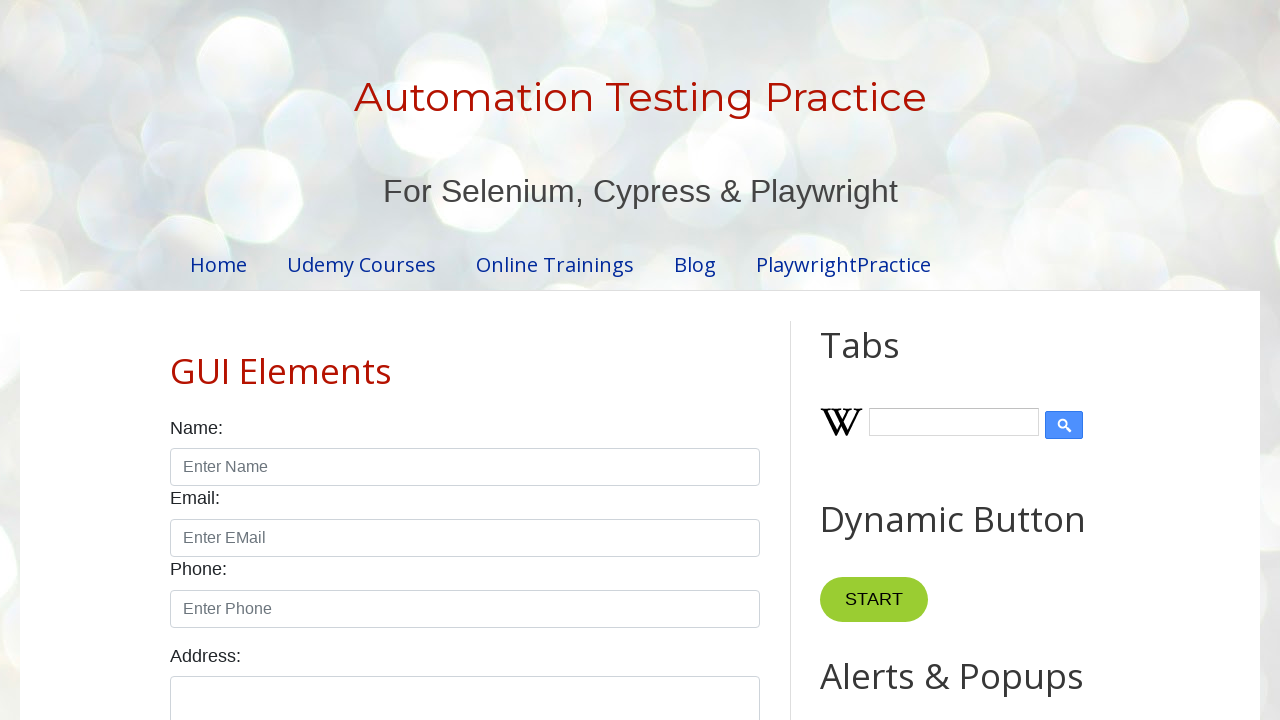

Verified table has 4 columns
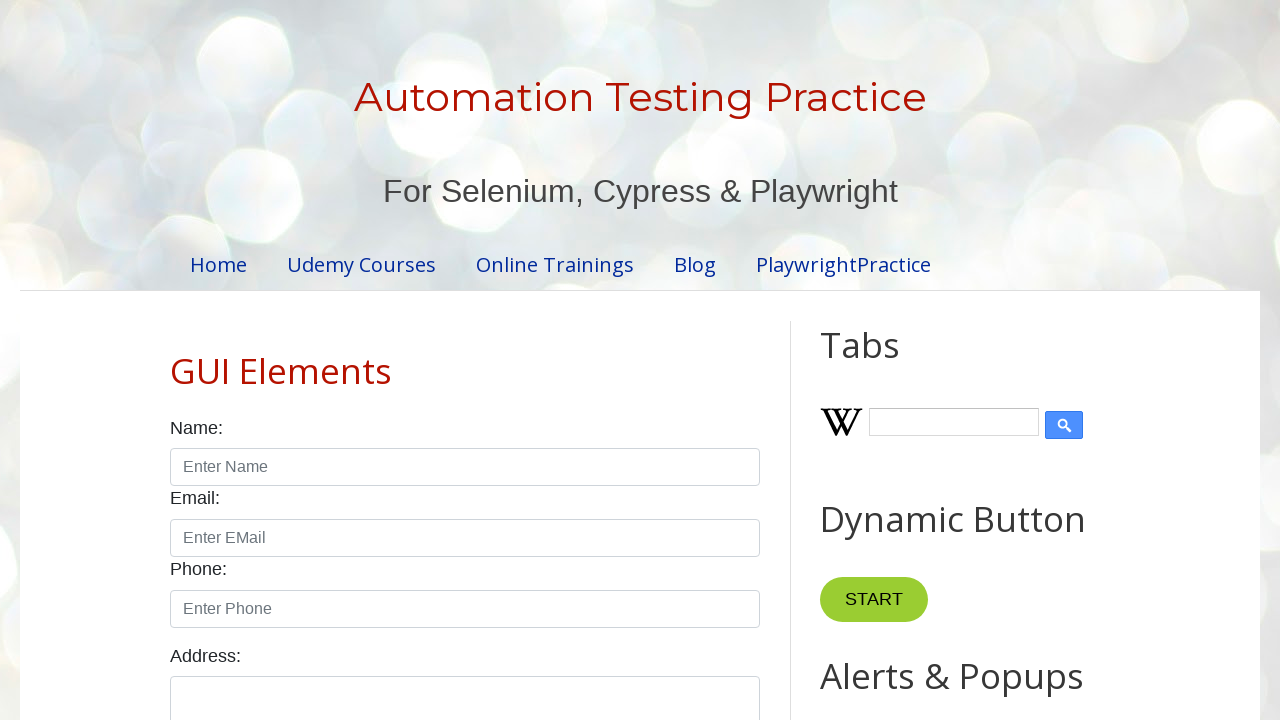

Located table body rows
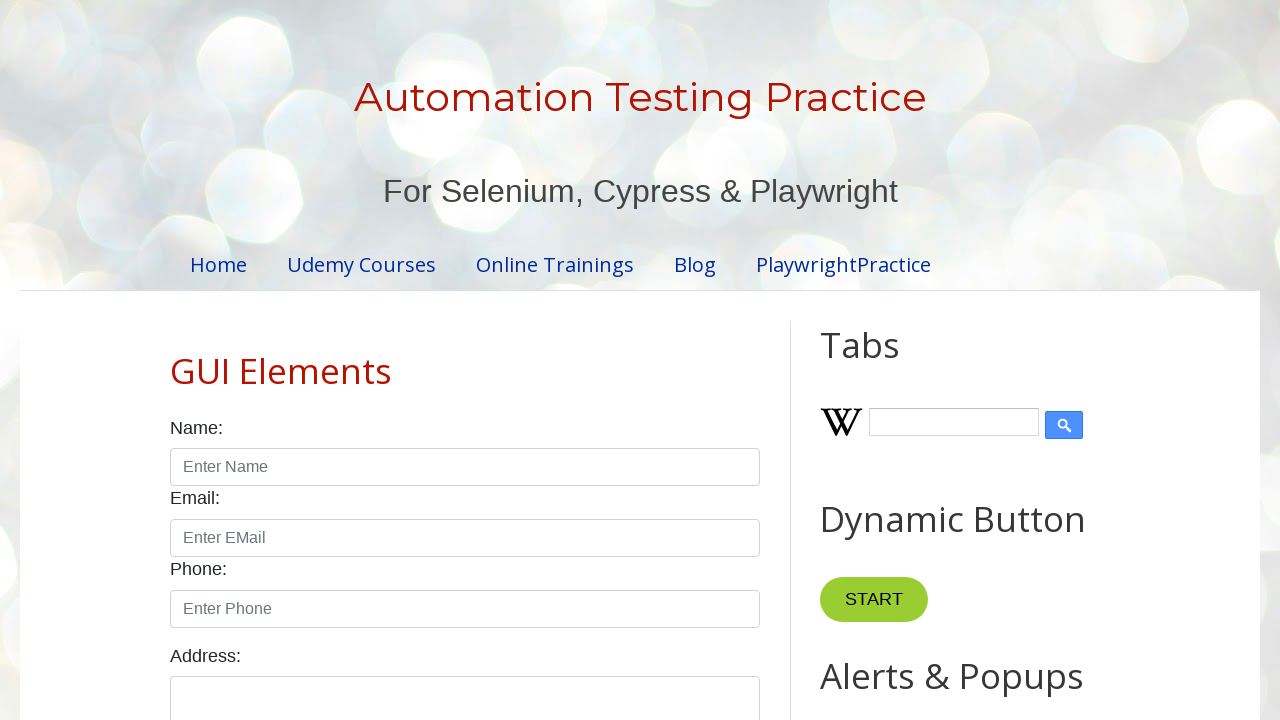

Verified table body has 5 rows
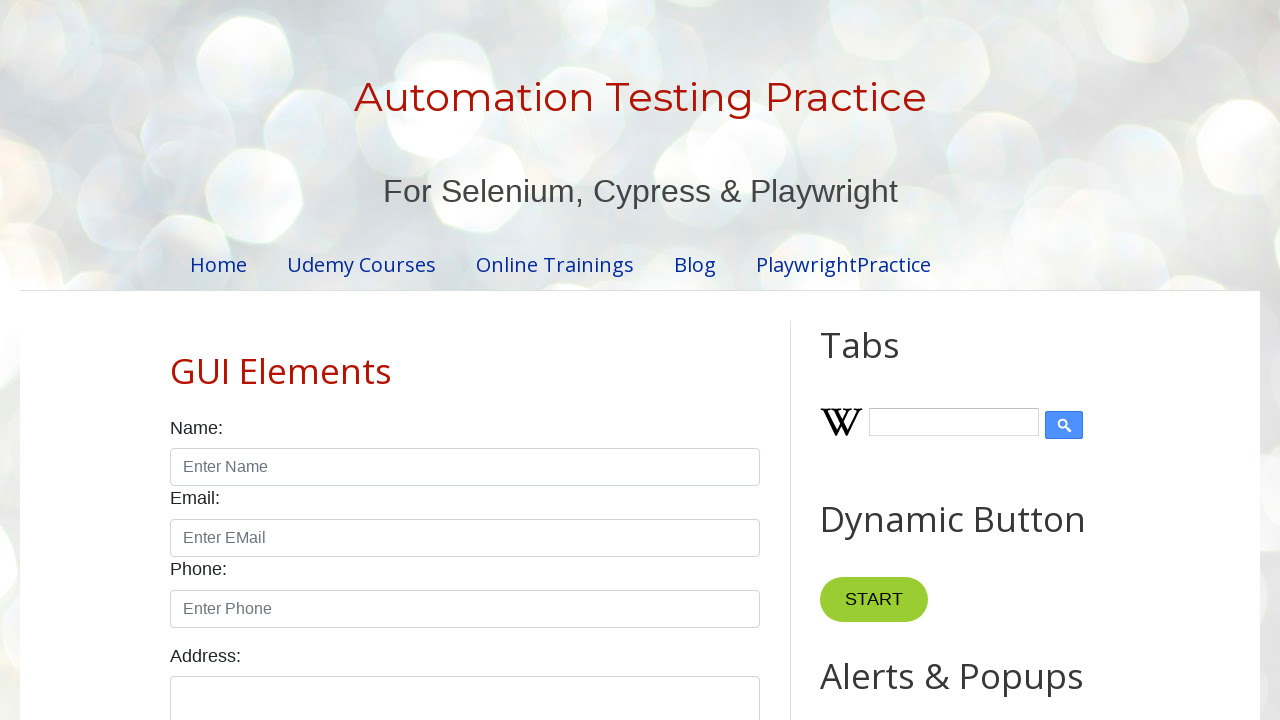

Located pagination links
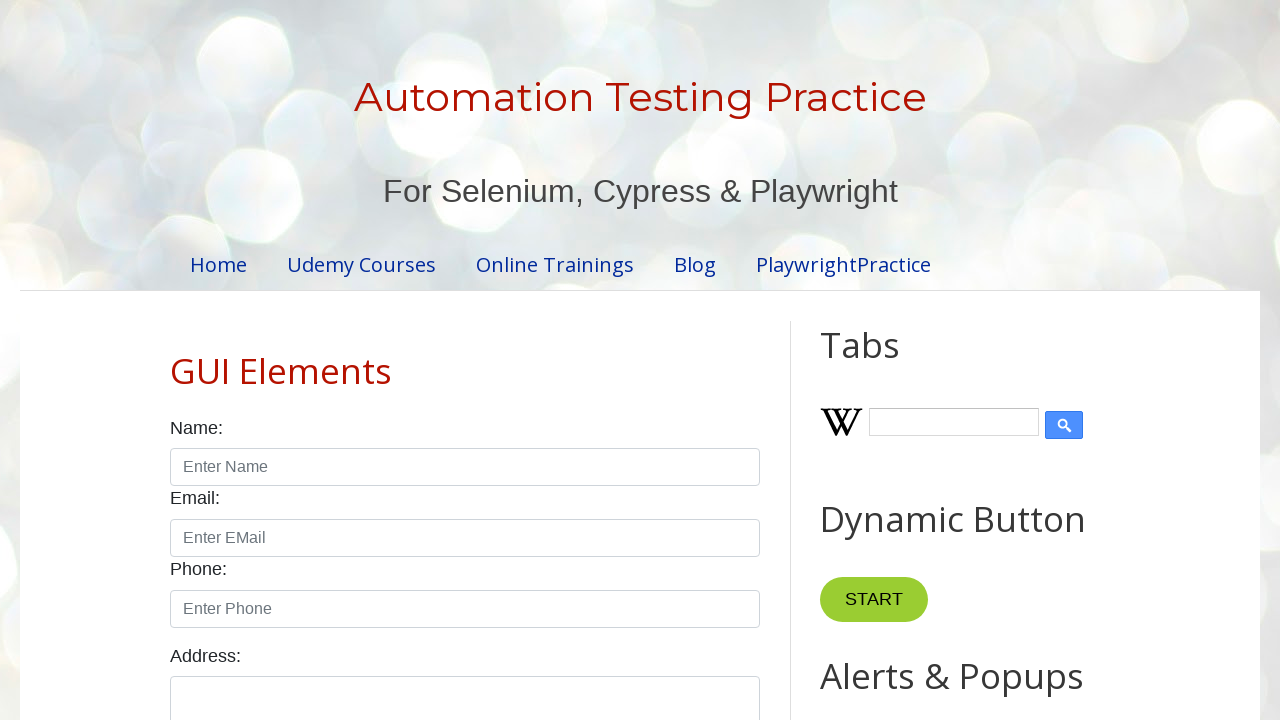

Found 4 pagination links
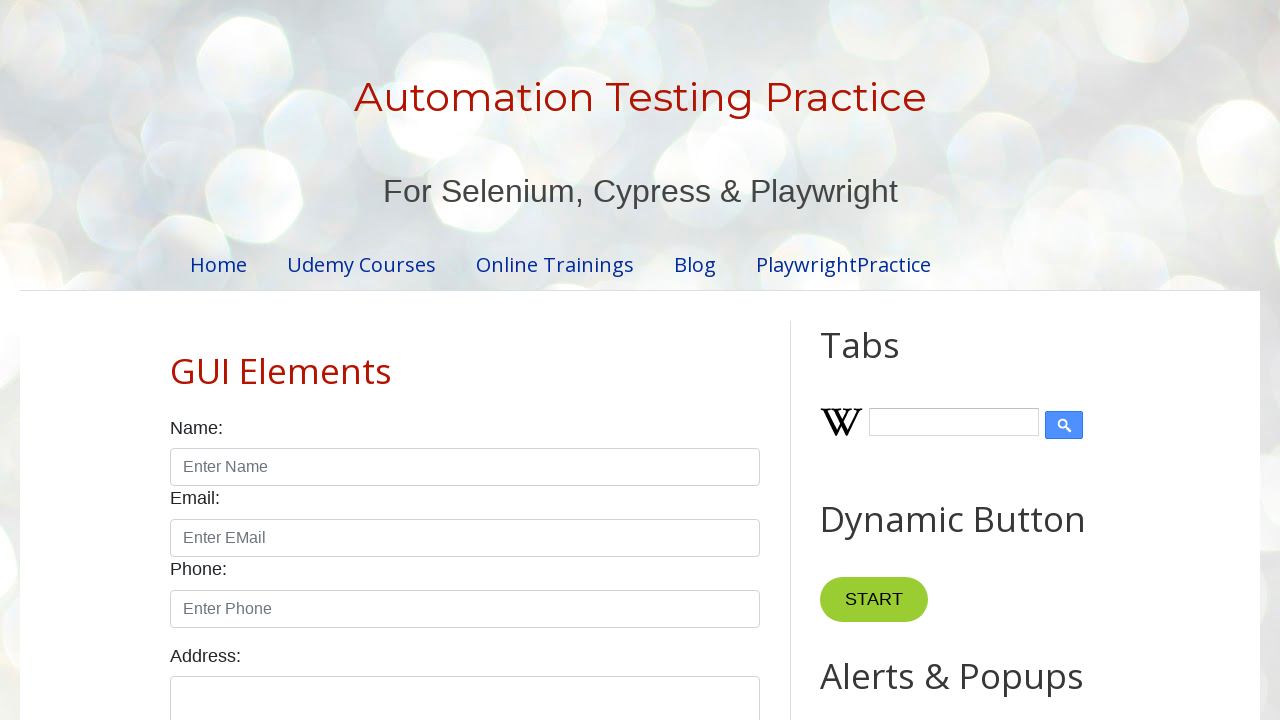

Located rows on page 1
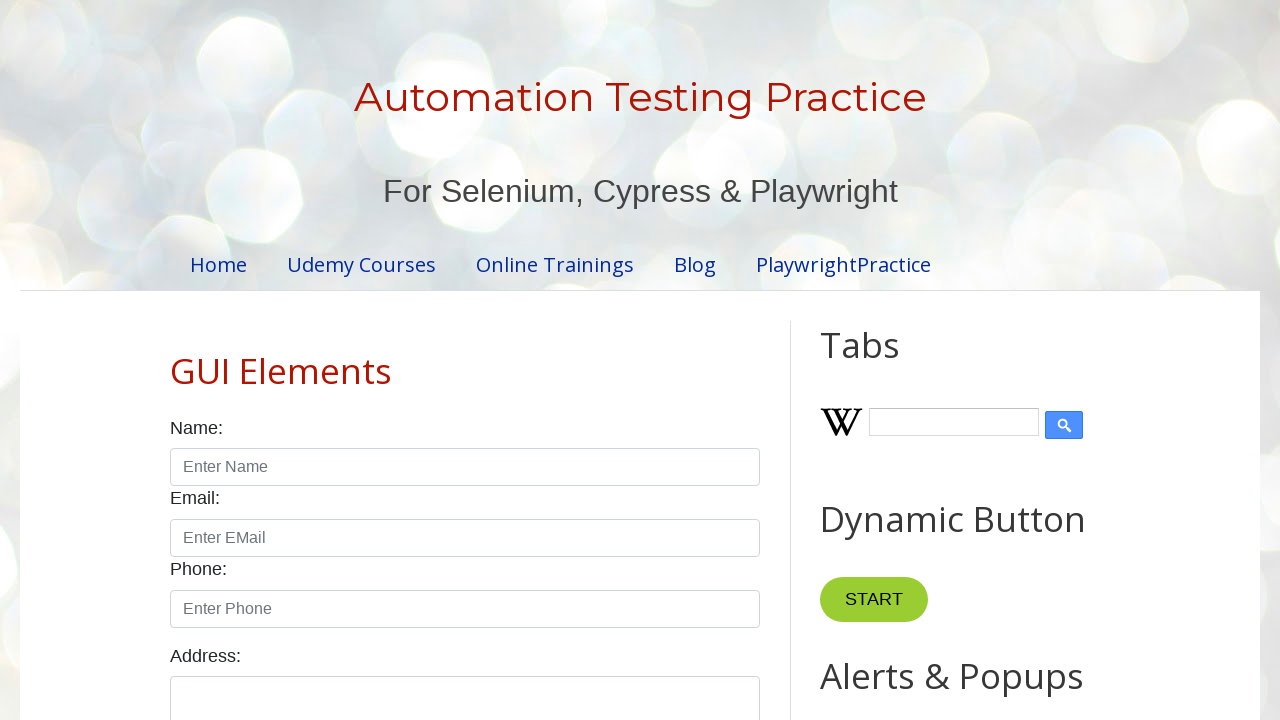

Read data from row 1 on page 1
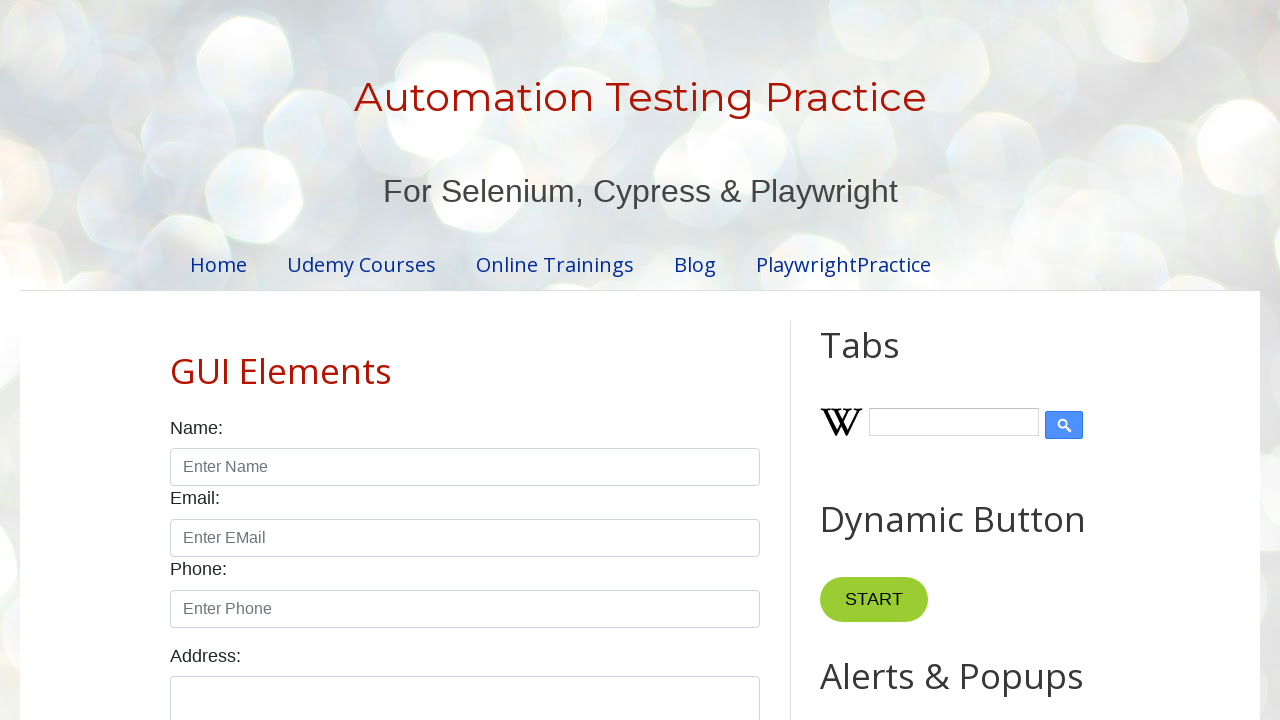

Read data from row 2 on page 1
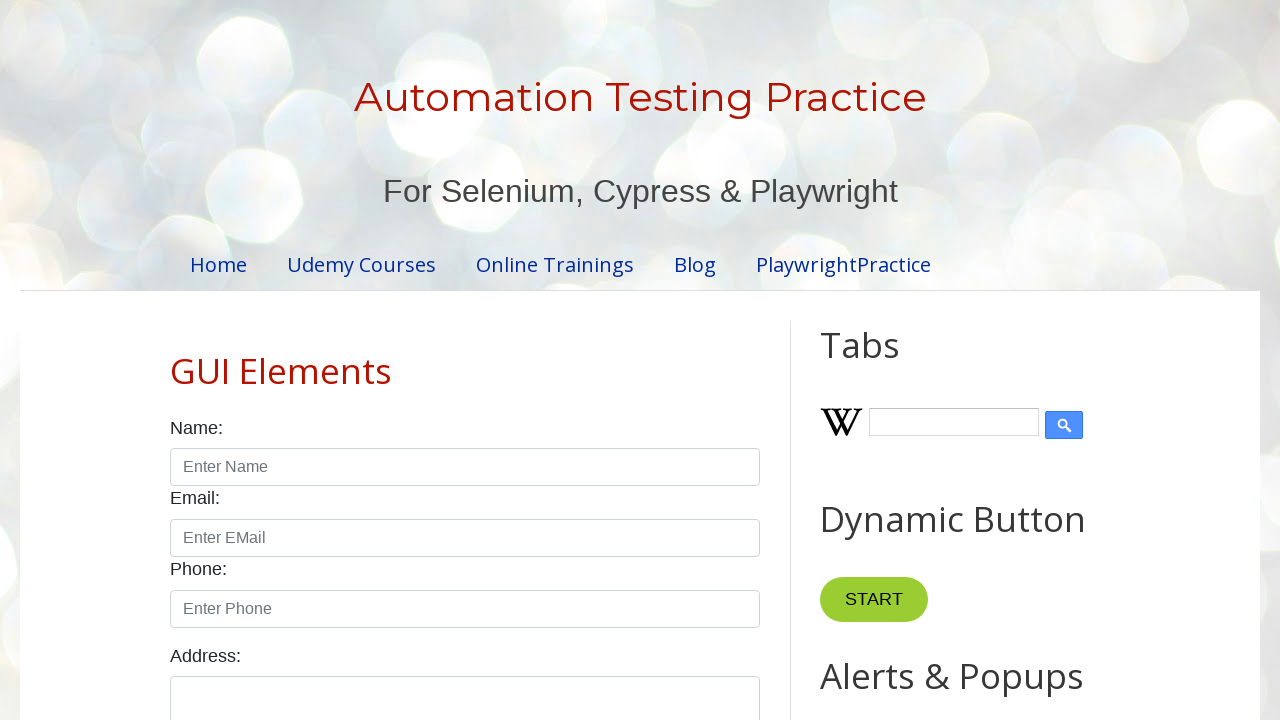

Read data from row 3 on page 1
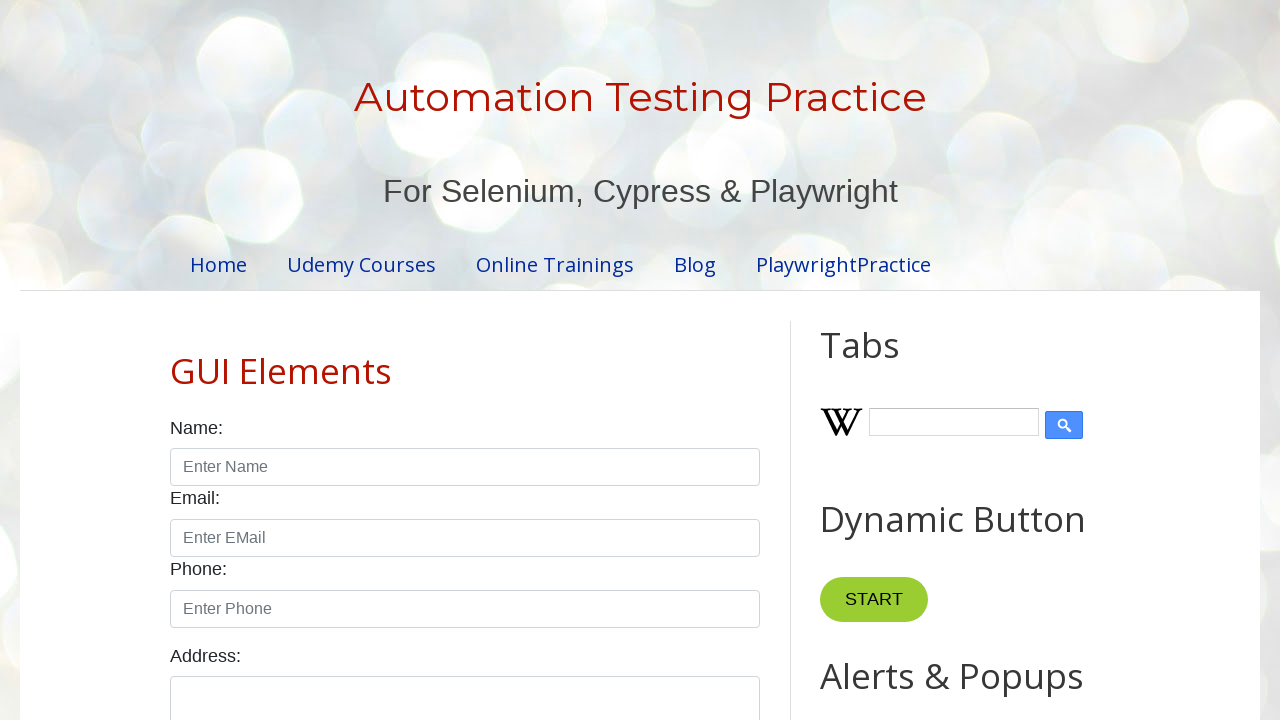

Read data from row 4 on page 1
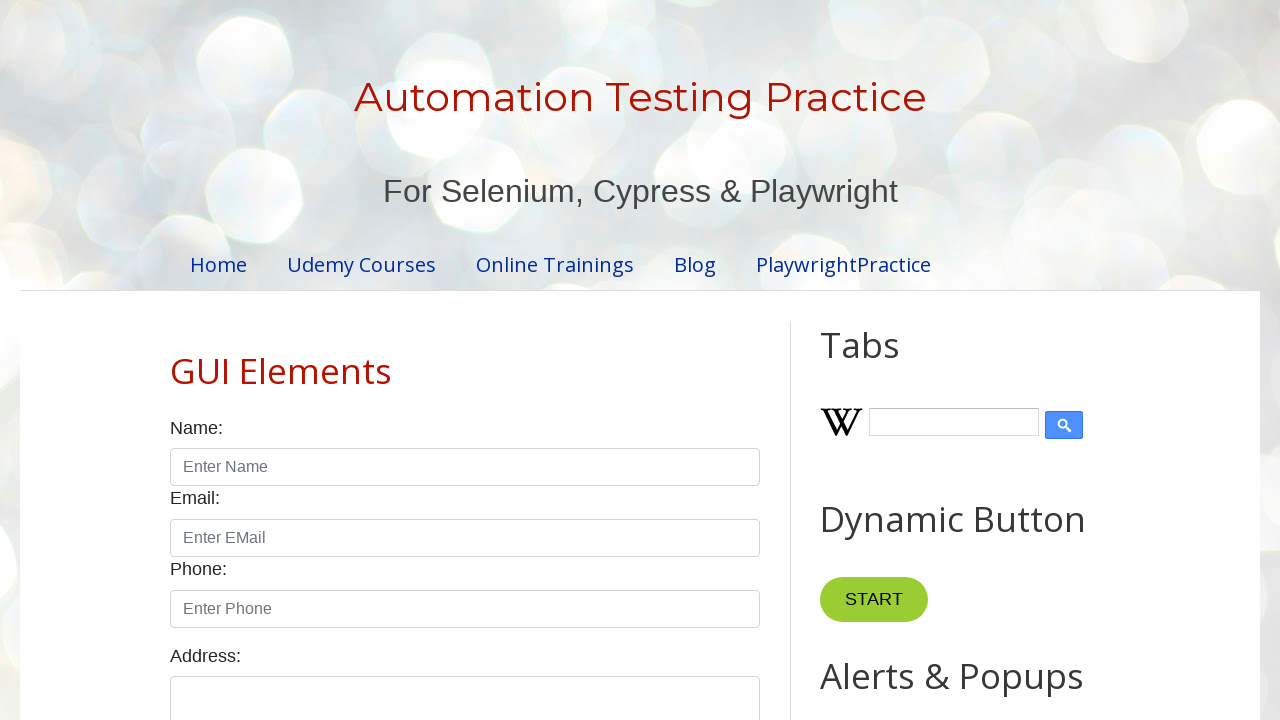

Read data from row 5 on page 1
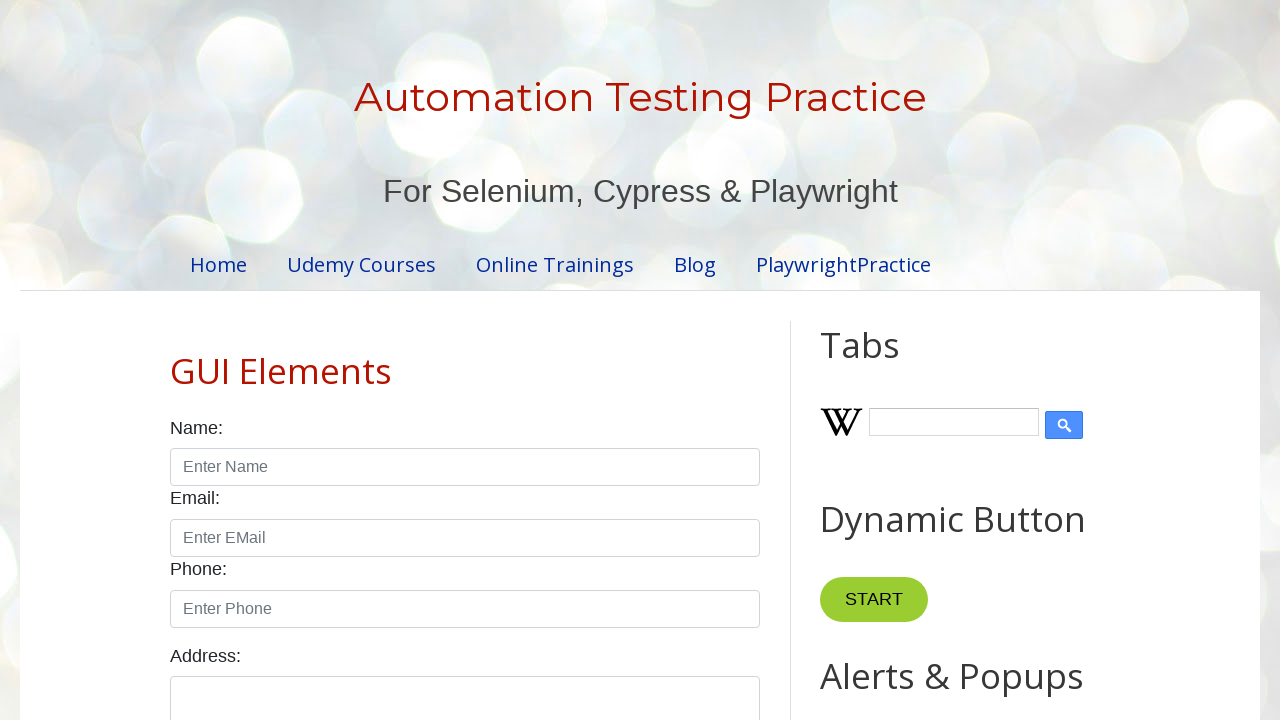

Clicked pagination link 2 at (456, 361) on .pagination li a >> nth=1
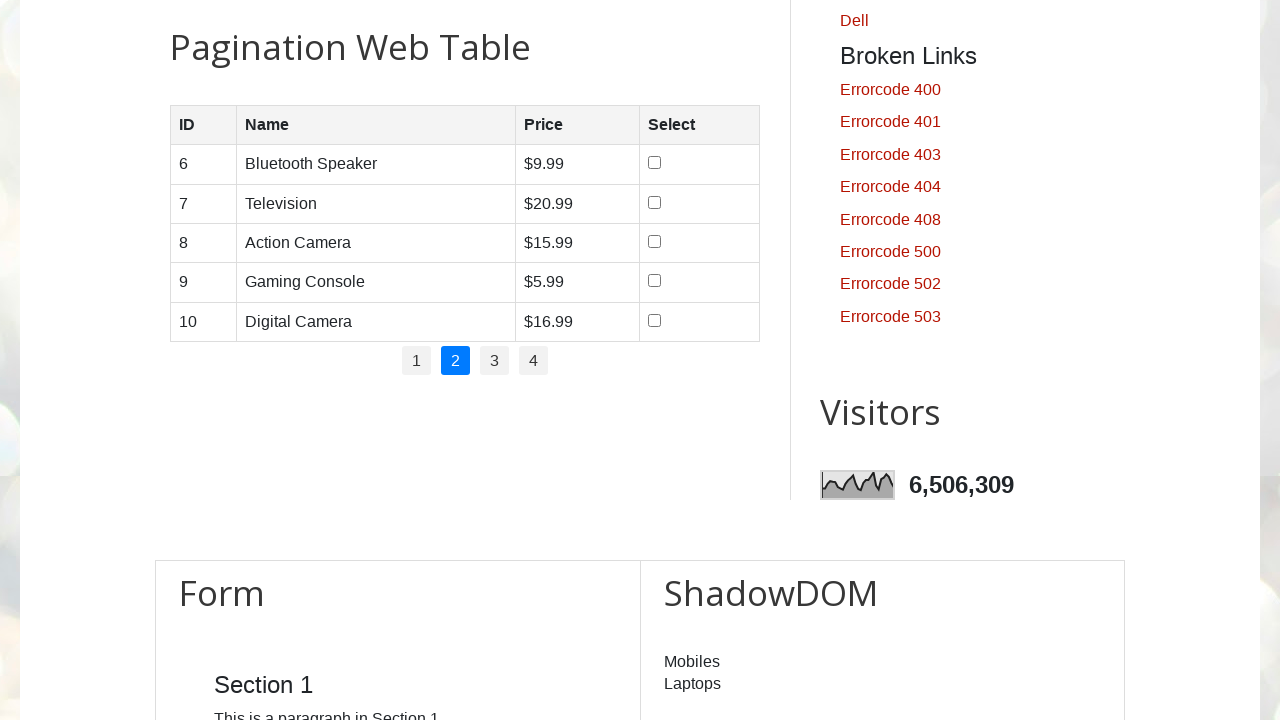

Waited 1000ms for page to load
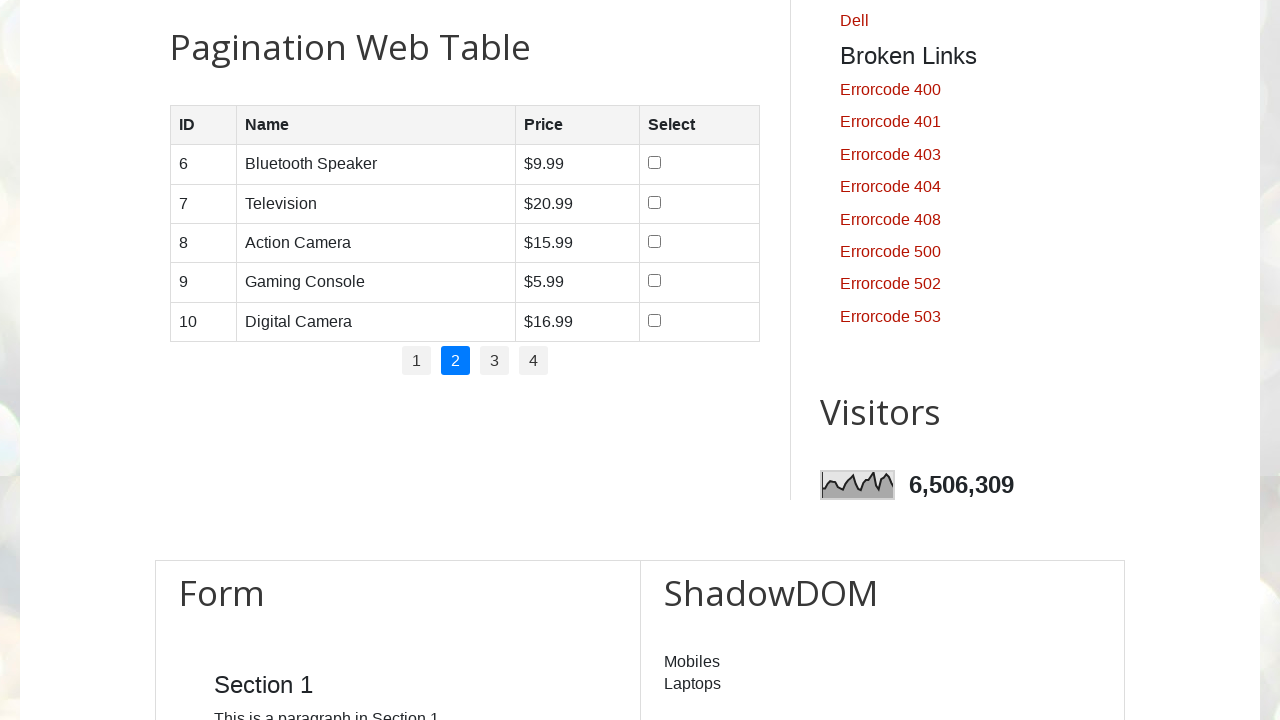

Located rows on page 2
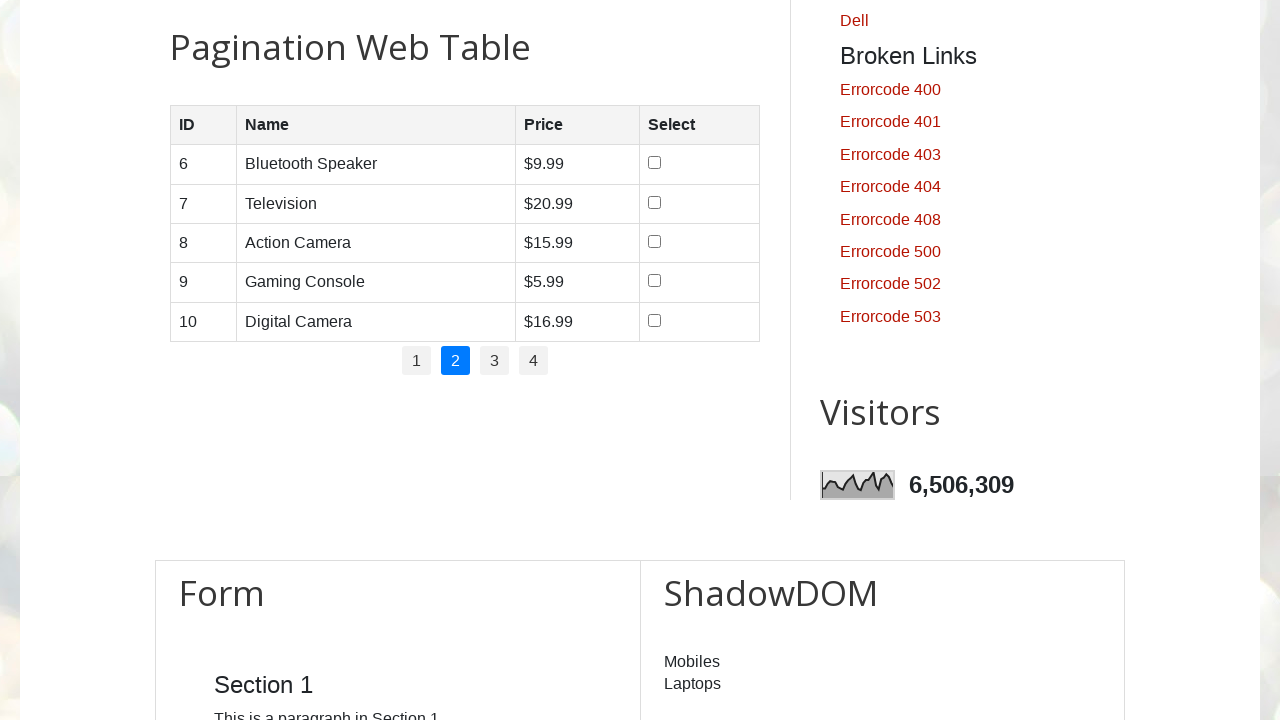

Read data from row 1 on page 2
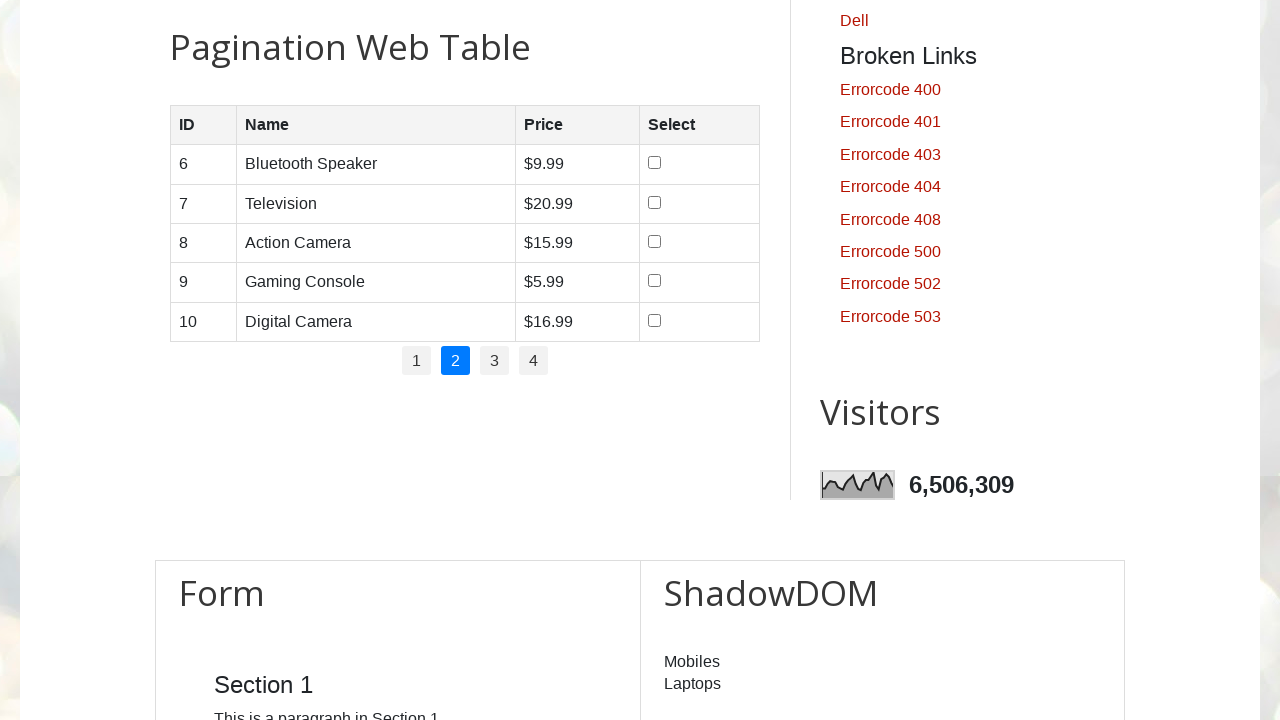

Read data from row 2 on page 2
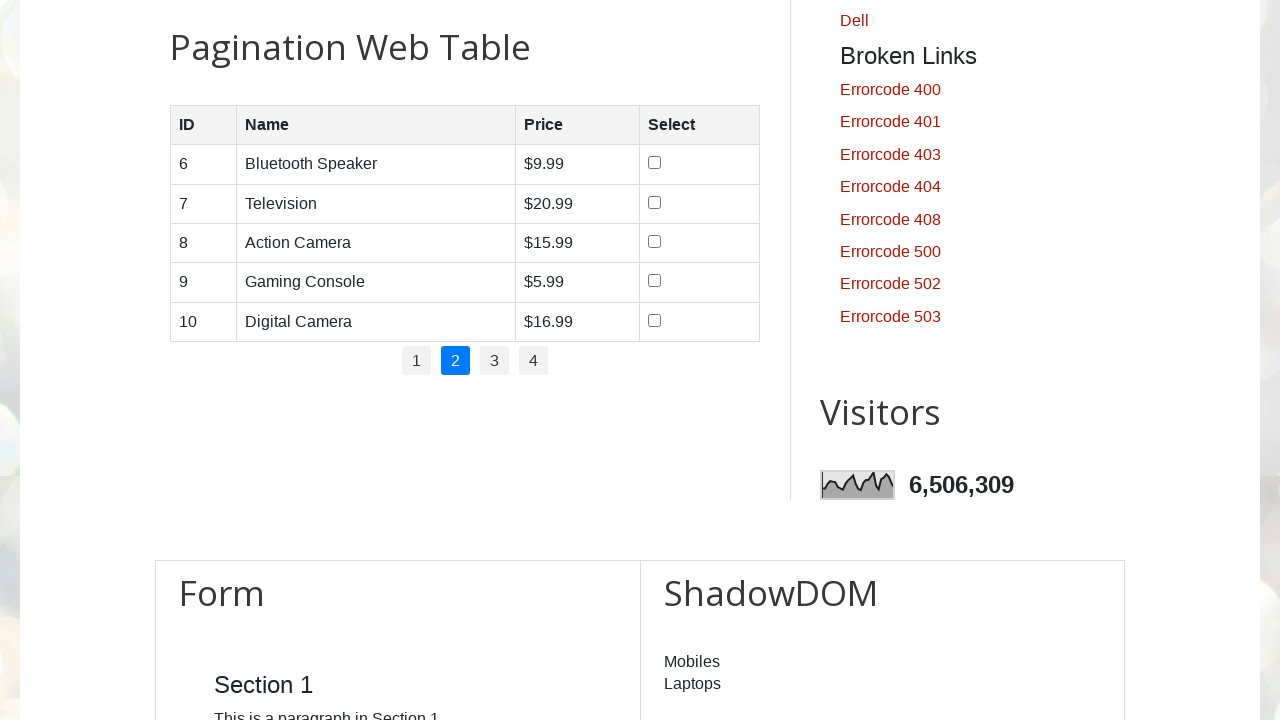

Read data from row 3 on page 2
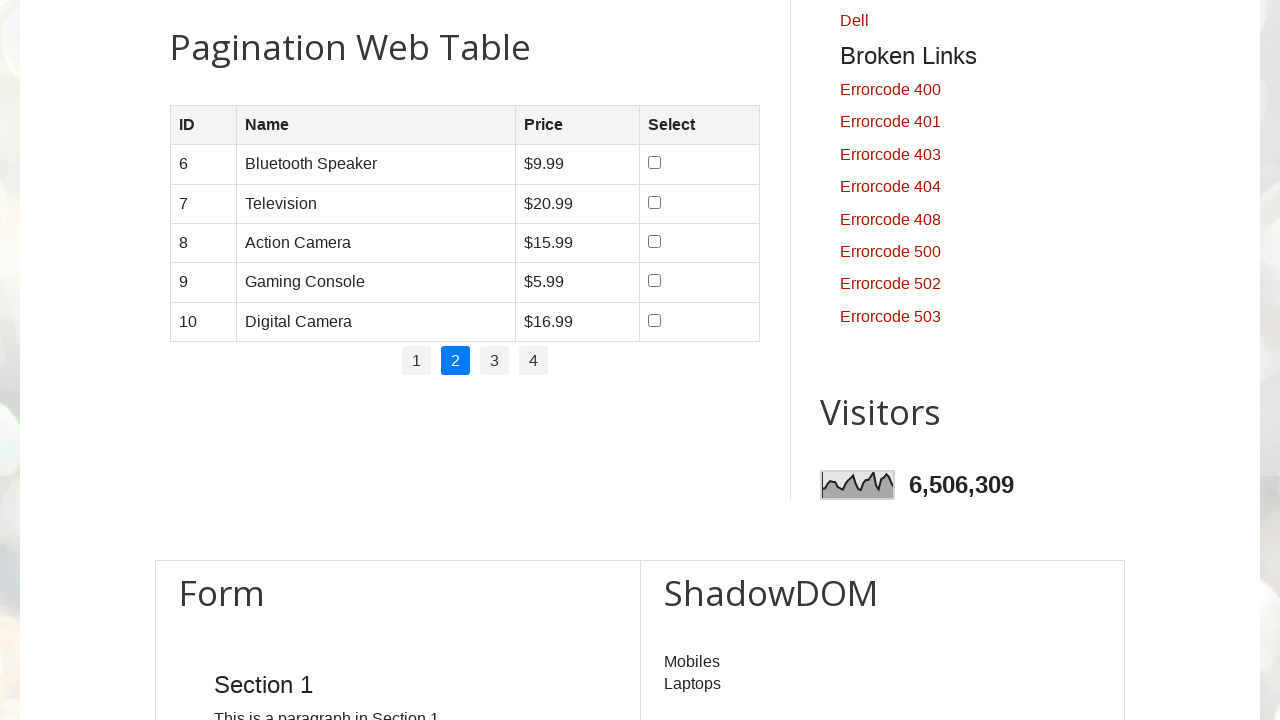

Read data from row 4 on page 2
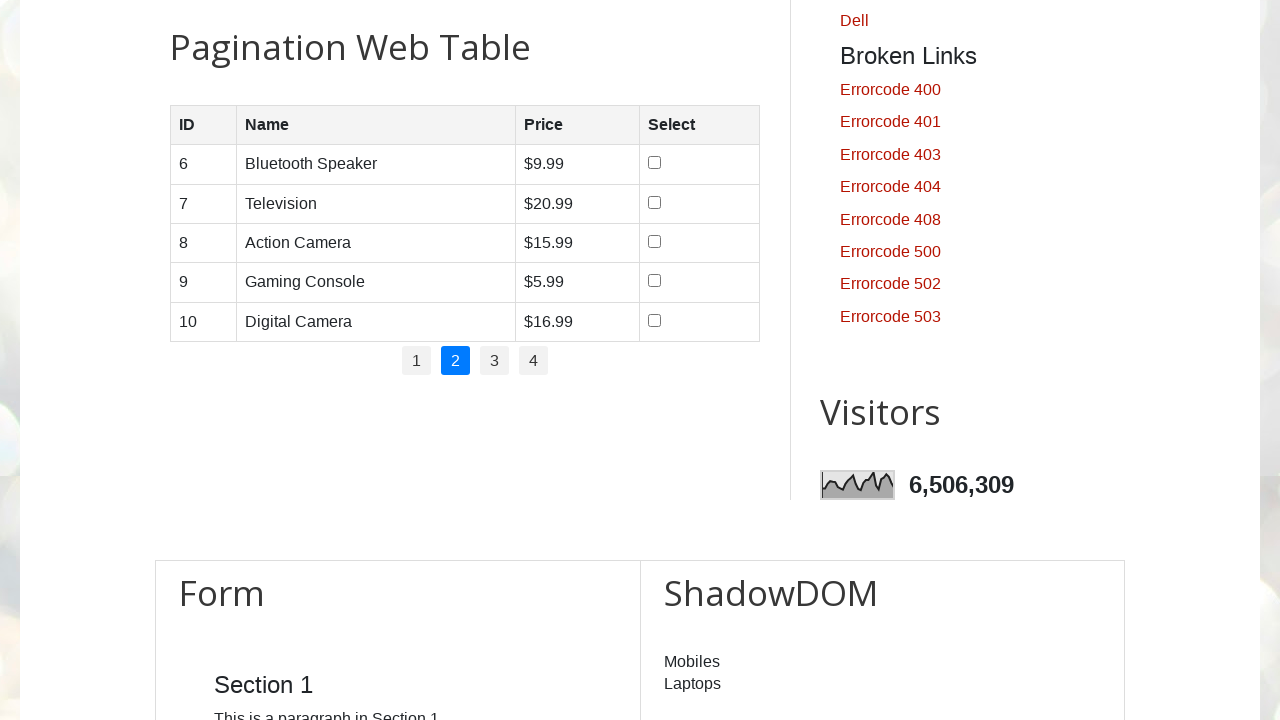

Read data from row 5 on page 2
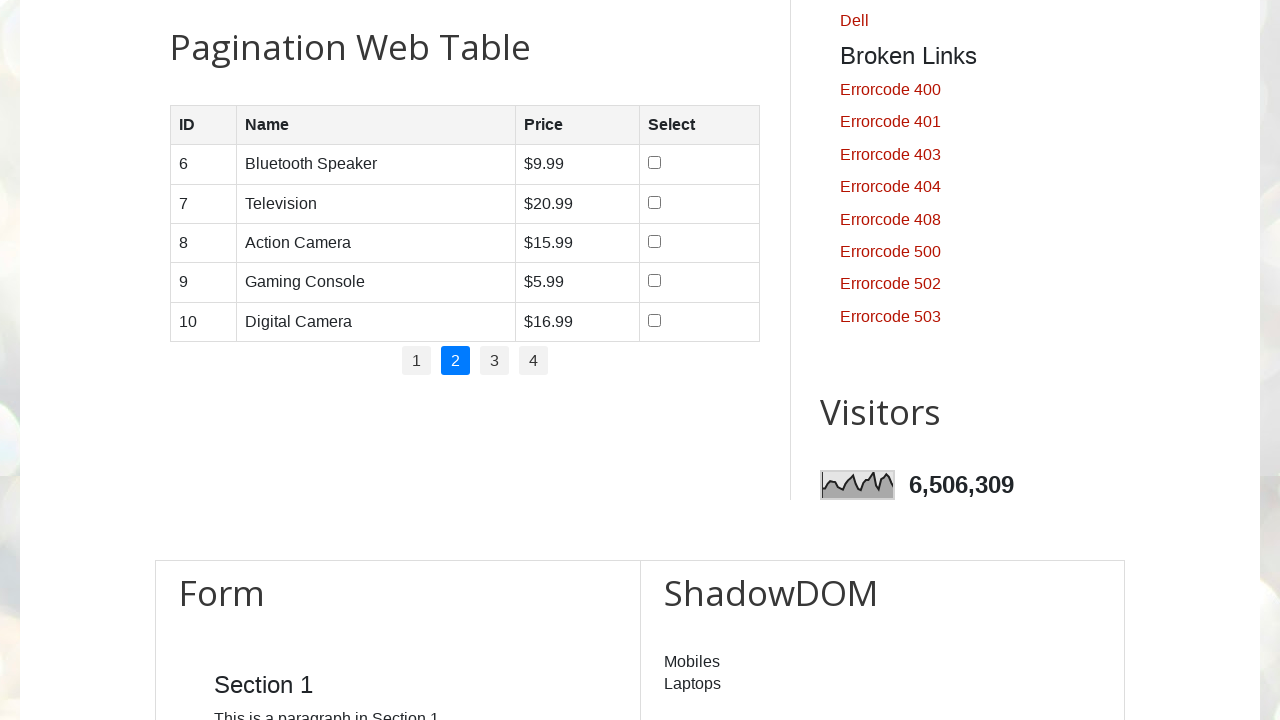

Clicked pagination link 3 at (494, 361) on .pagination li a >> nth=2
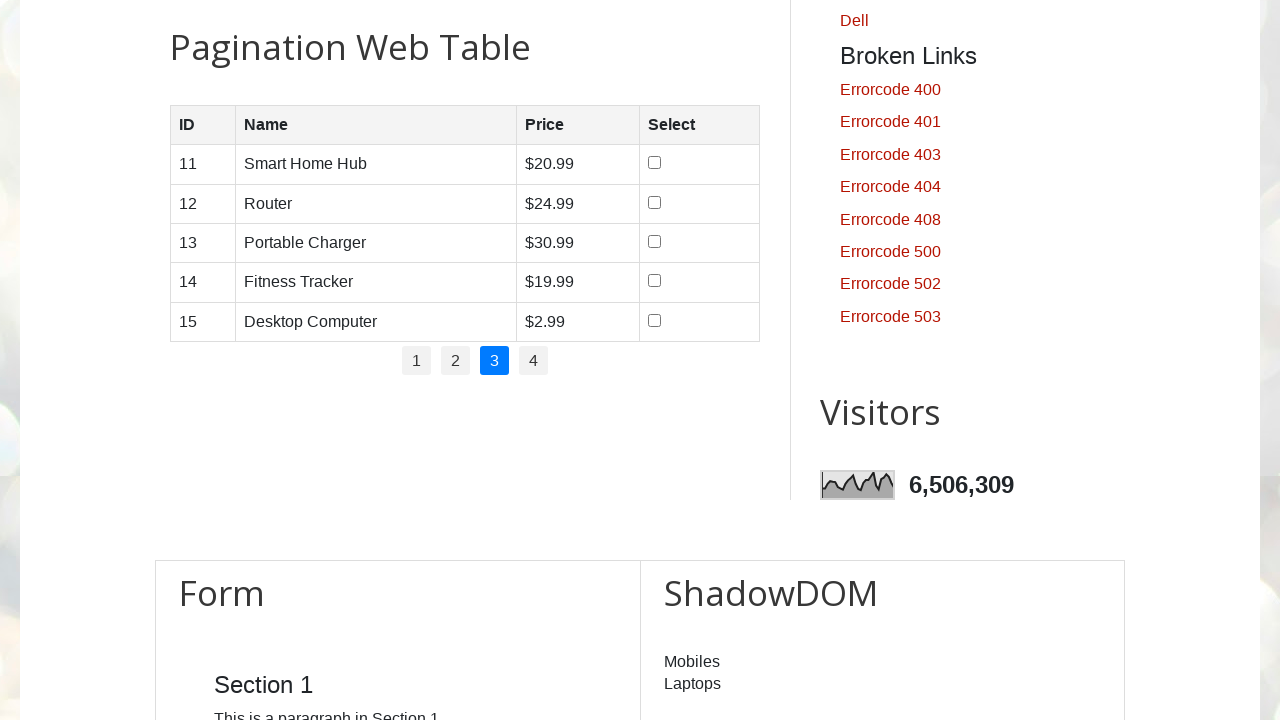

Waited 1000ms for page to load
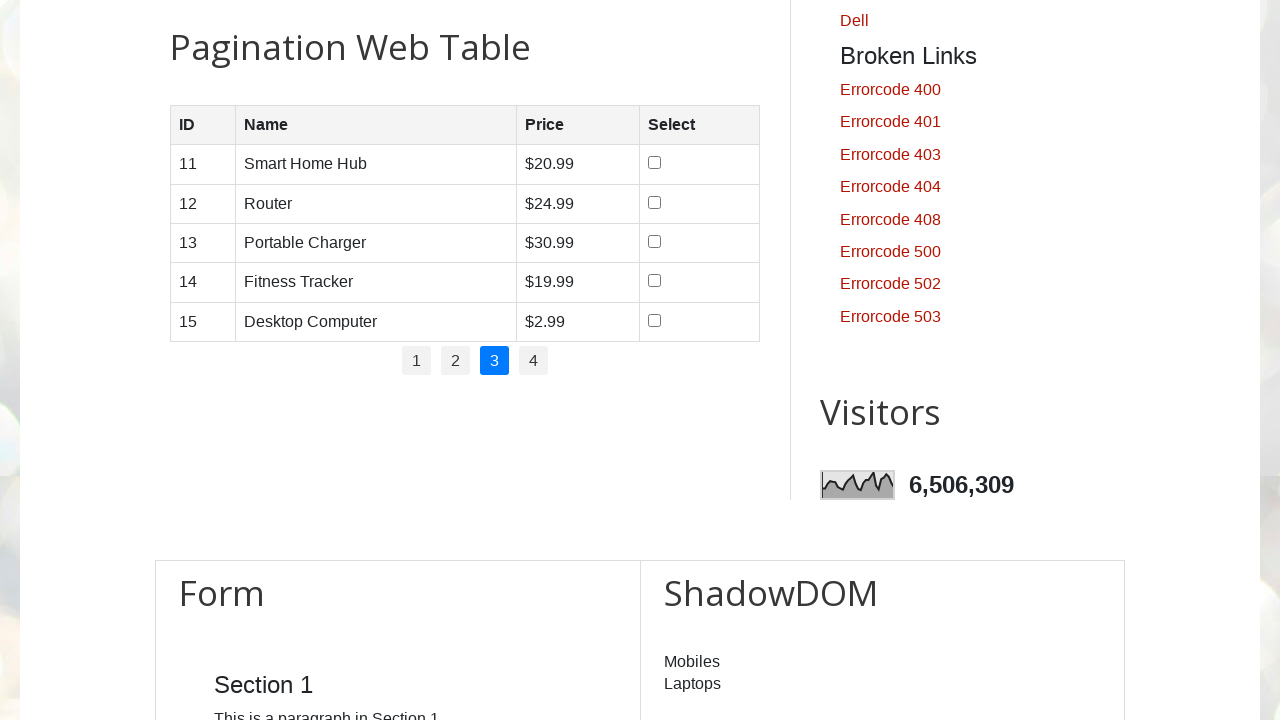

Located rows on page 3
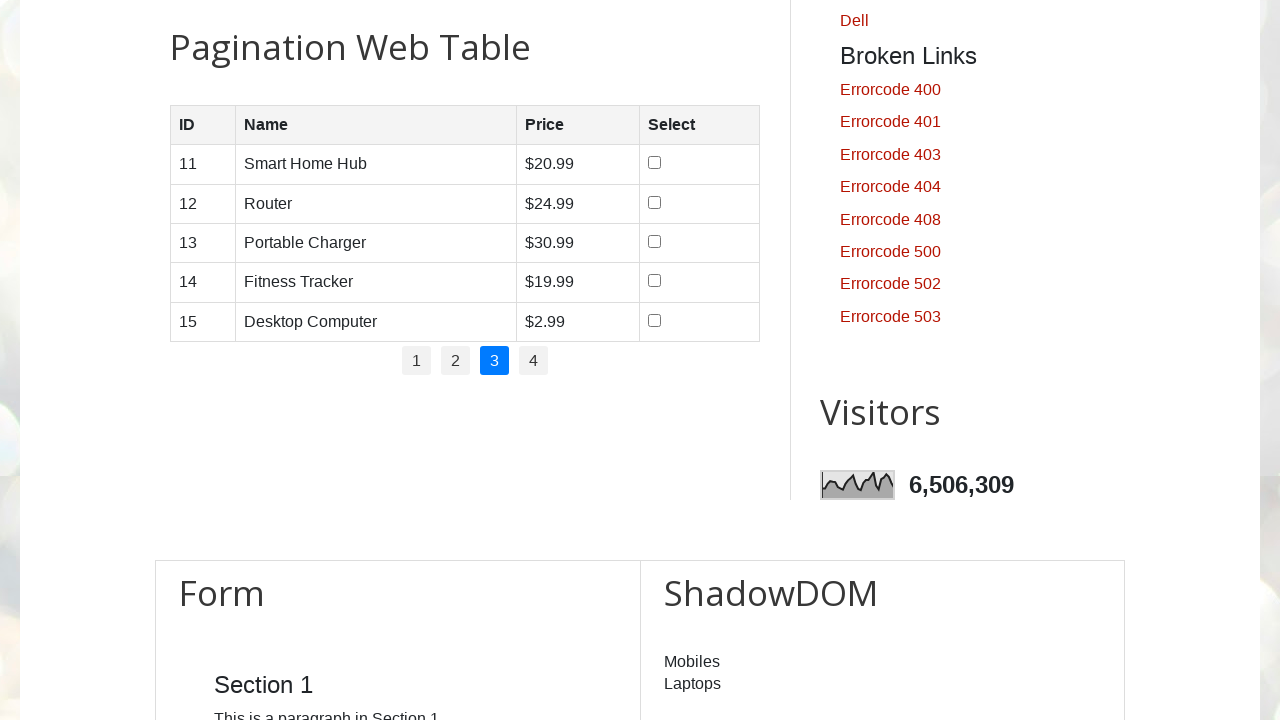

Read data from row 1 on page 3
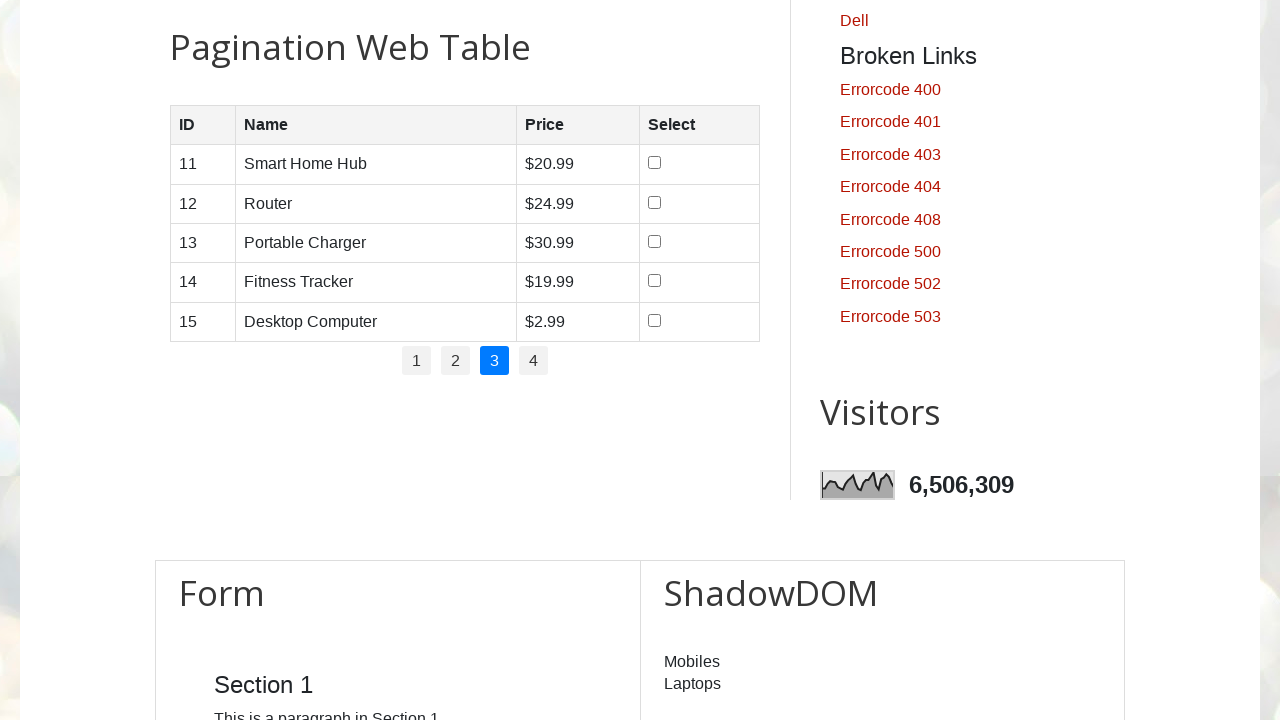

Read data from row 2 on page 3
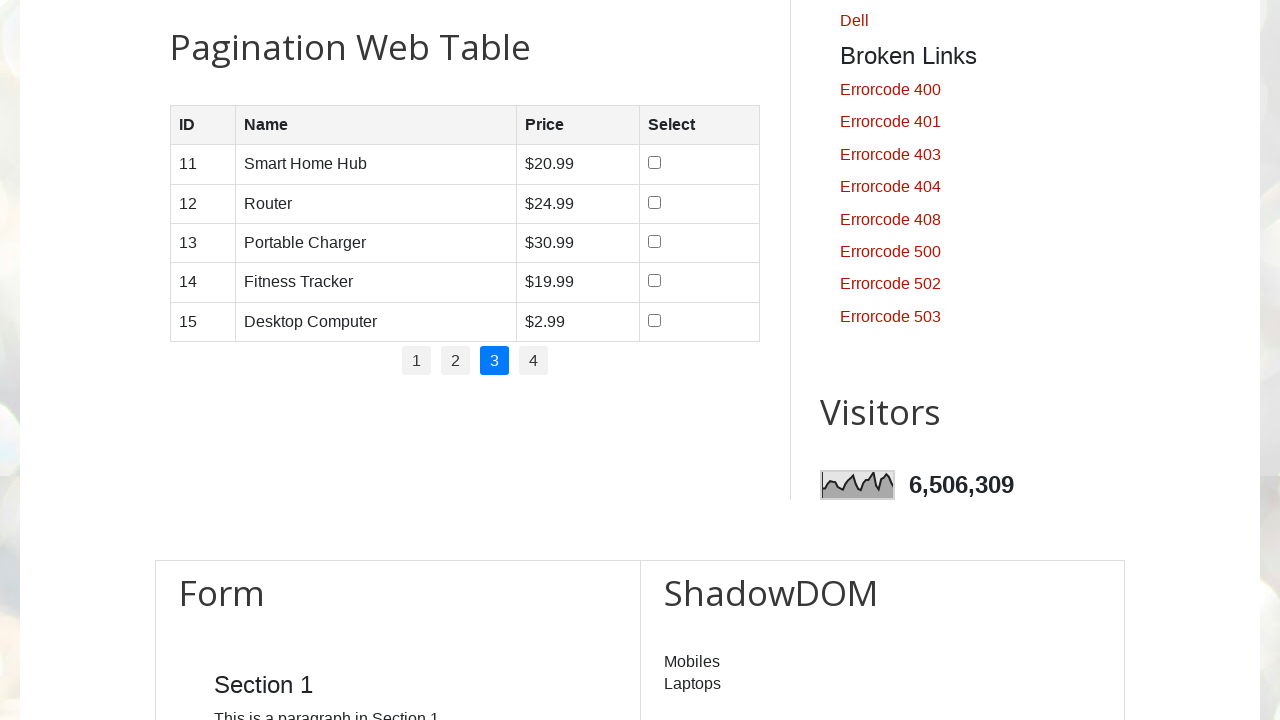

Read data from row 3 on page 3
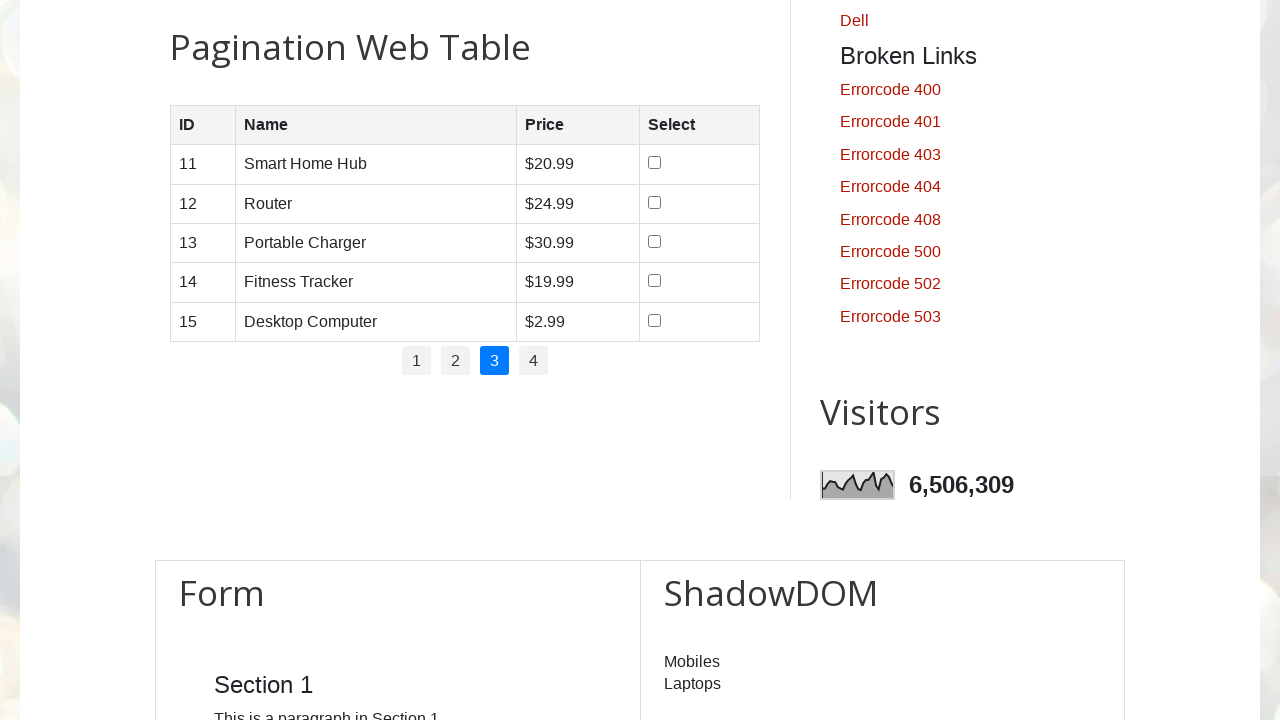

Read data from row 4 on page 3
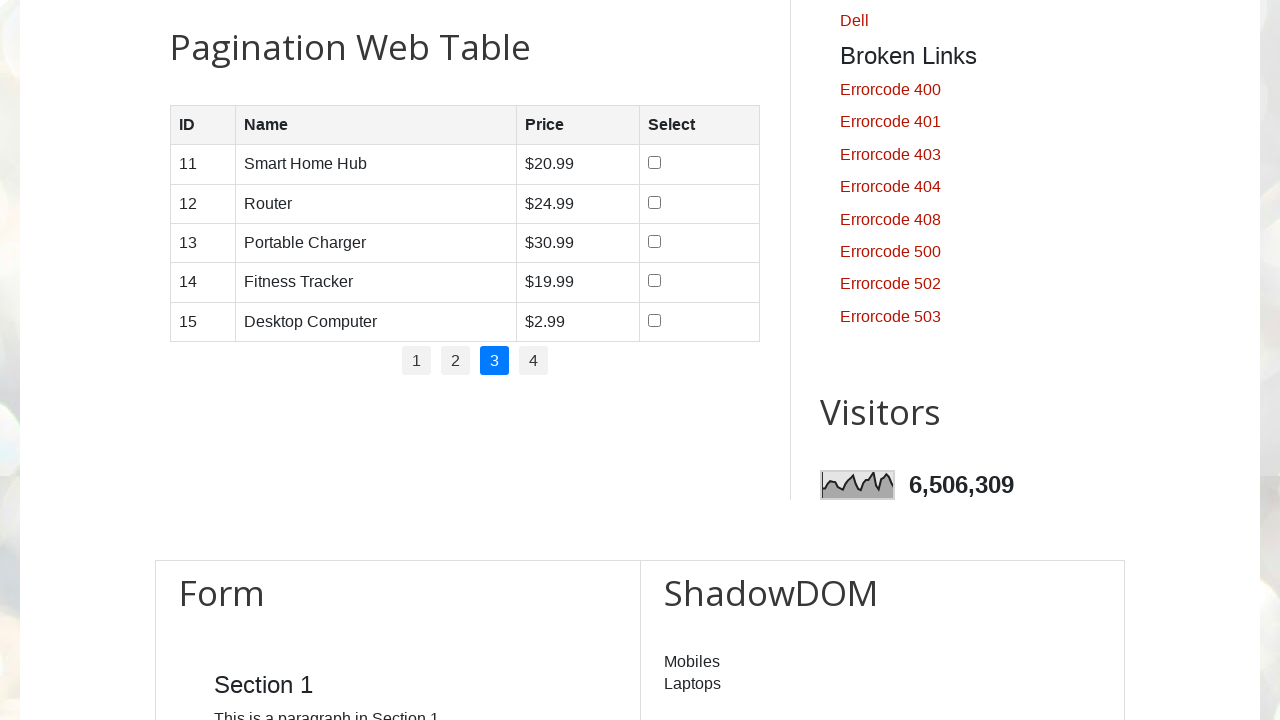

Read data from row 5 on page 3
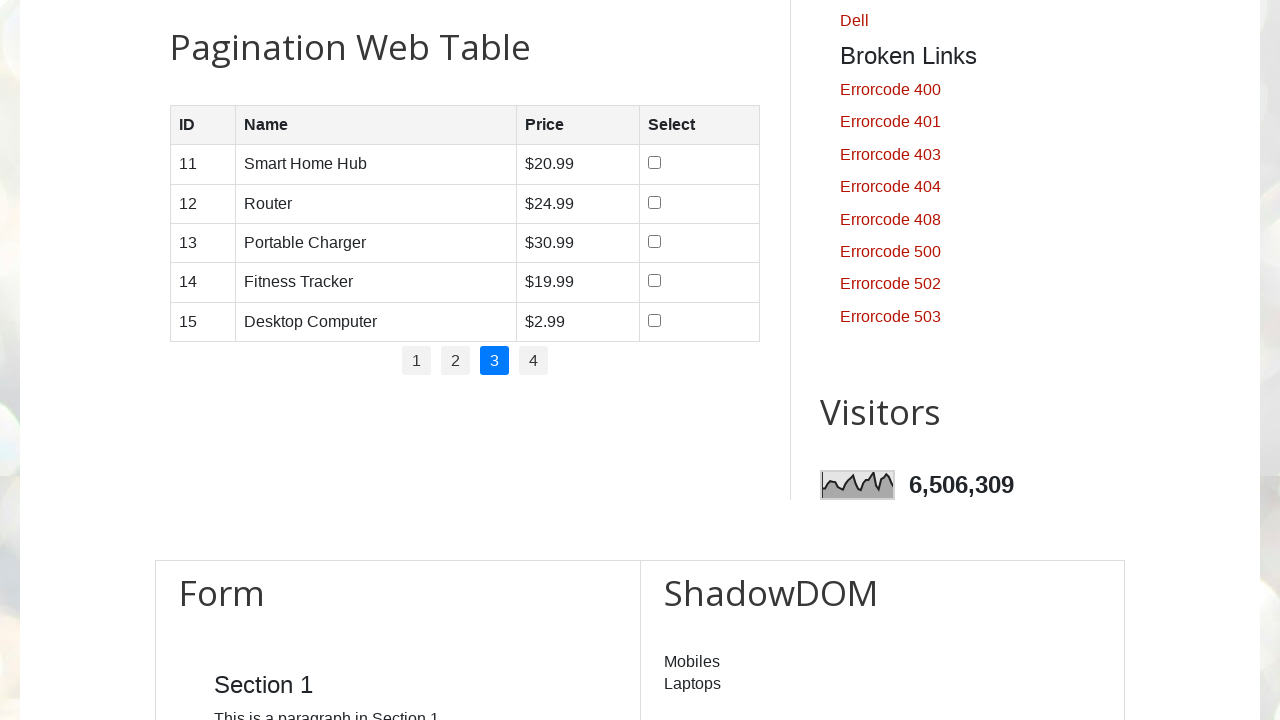

Clicked pagination link 4 at (534, 361) on .pagination li a >> nth=3
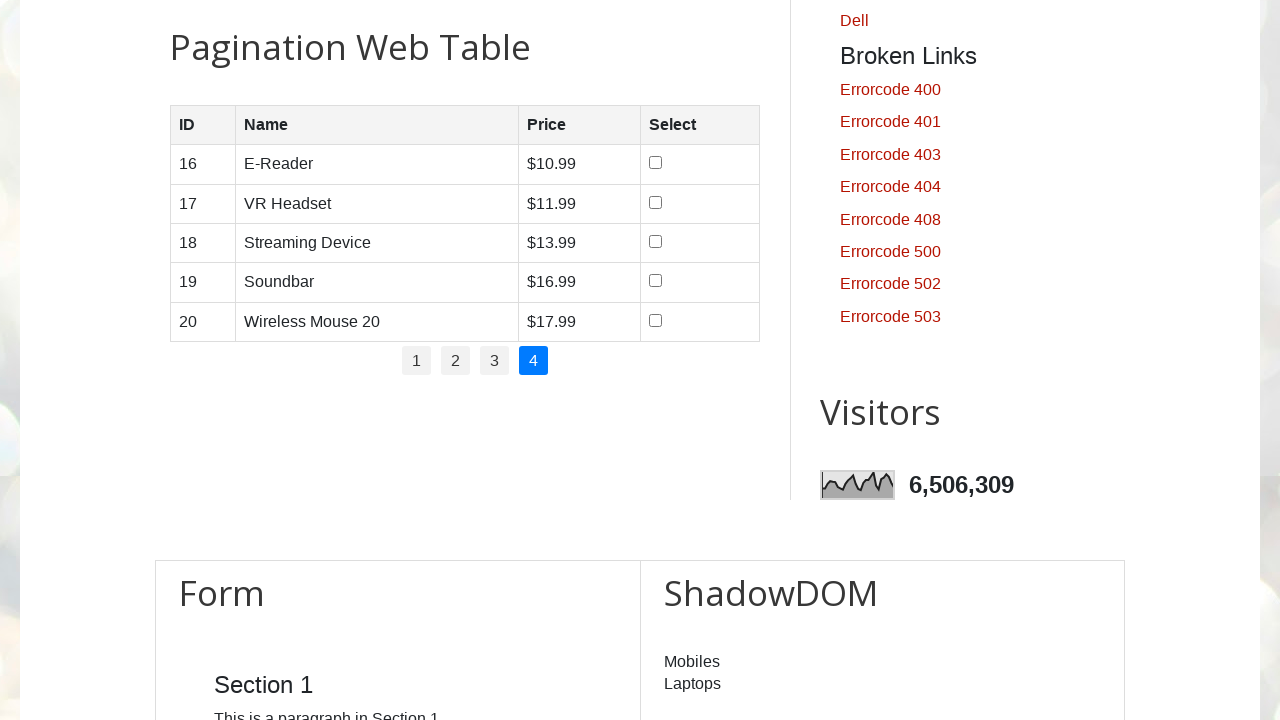

Waited 1000ms for page to load
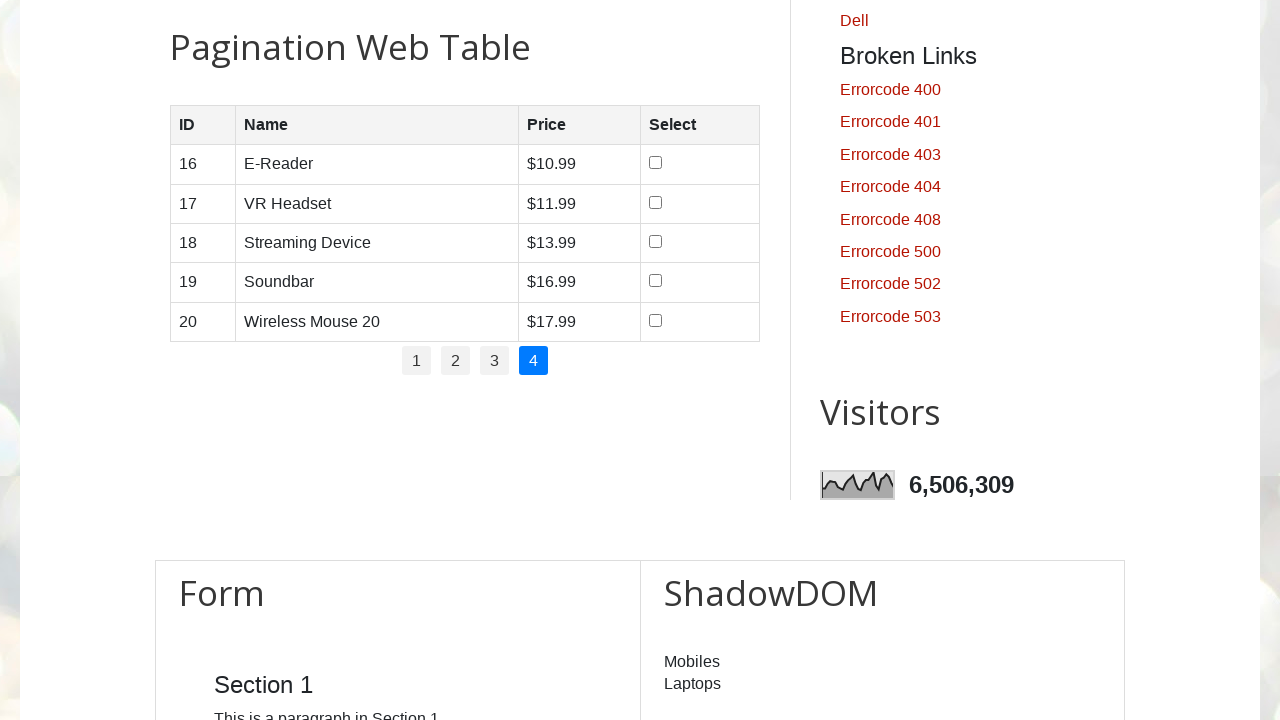

Located rows on page 4
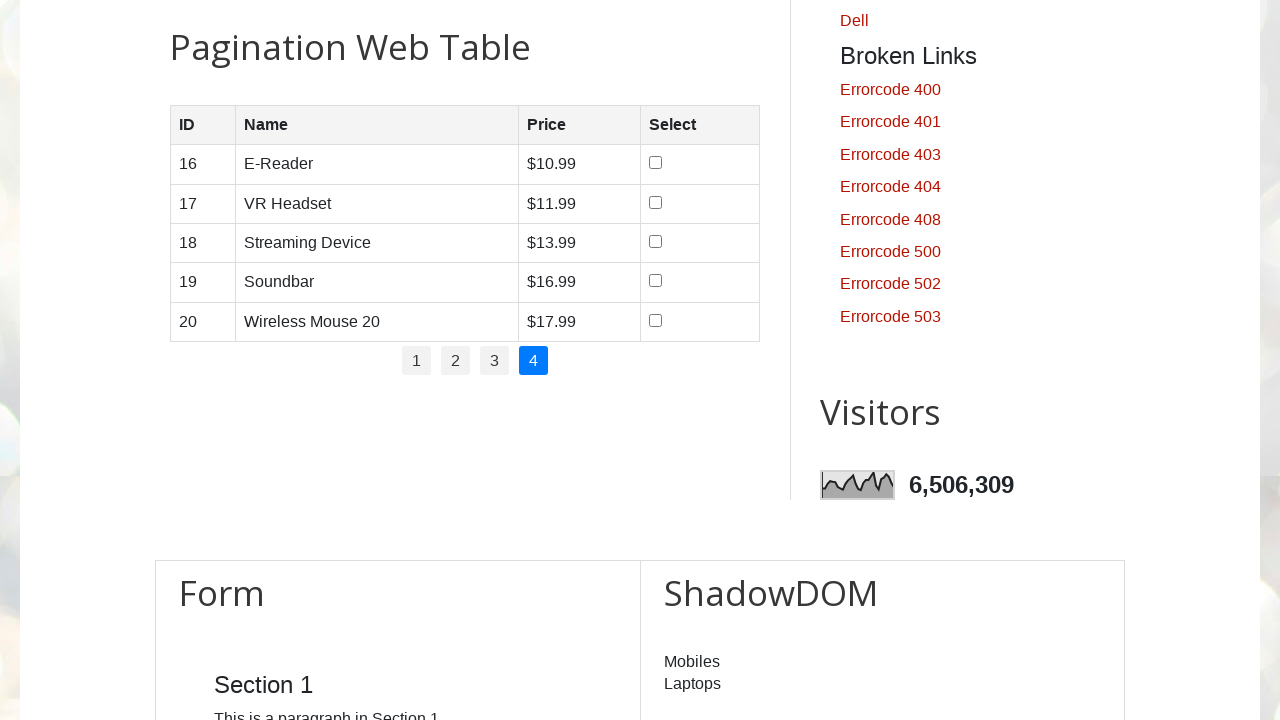

Read data from row 1 on page 4
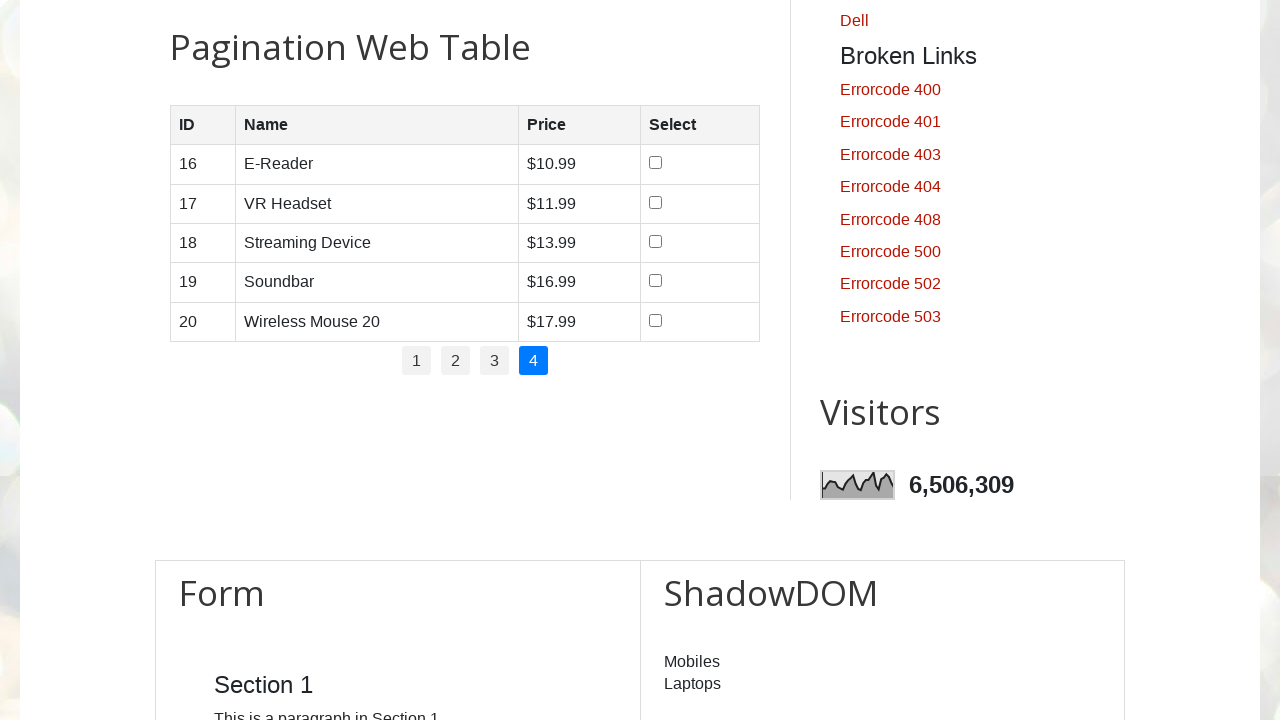

Read data from row 2 on page 4
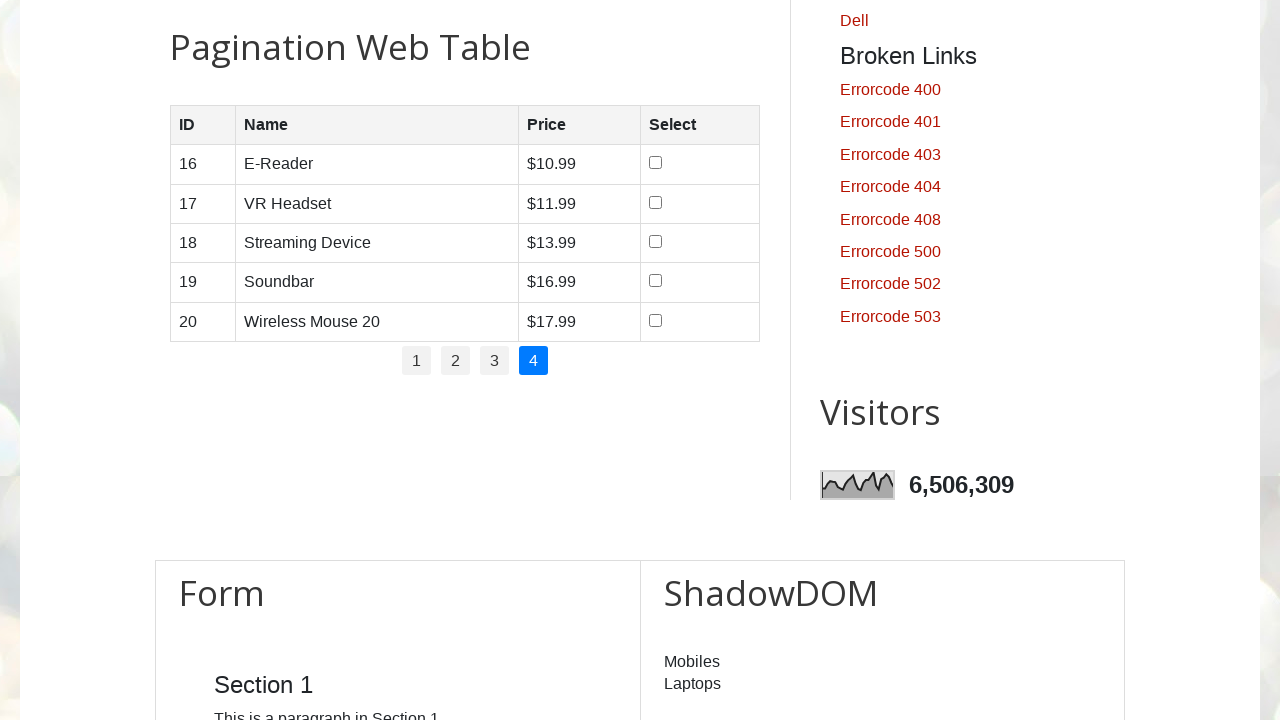

Read data from row 3 on page 4
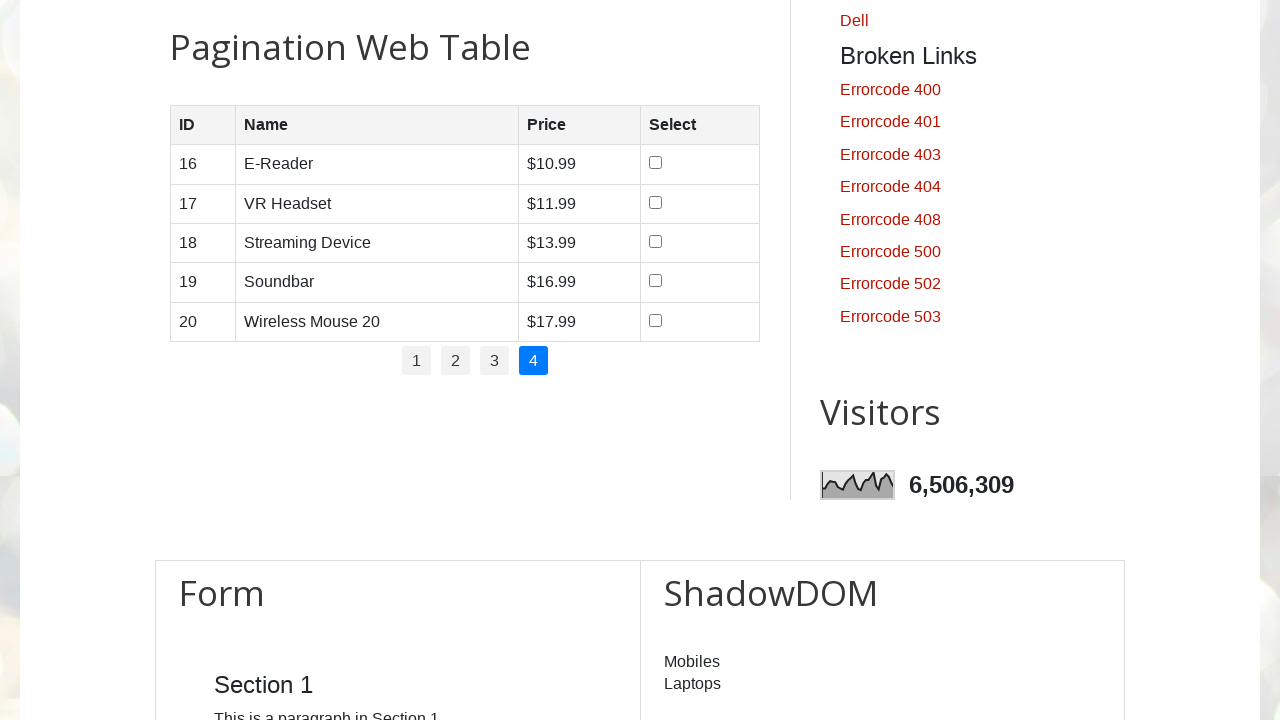

Read data from row 4 on page 4
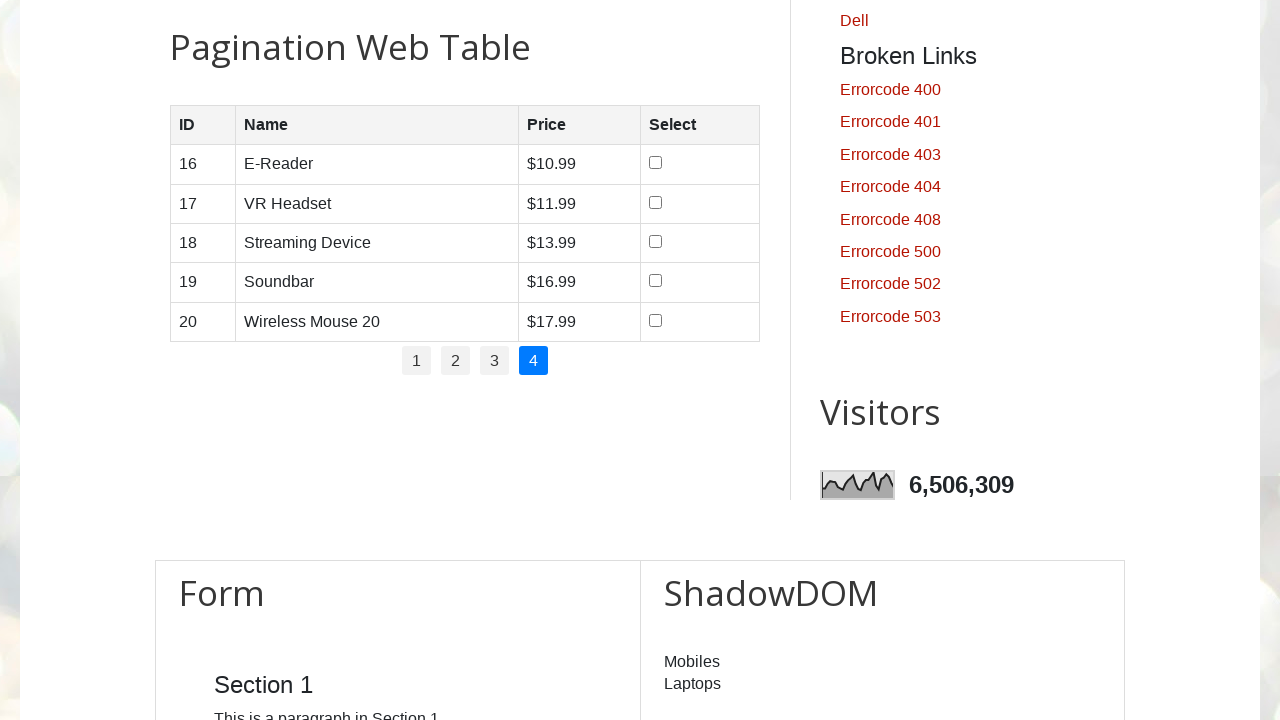

Read data from row 5 on page 4
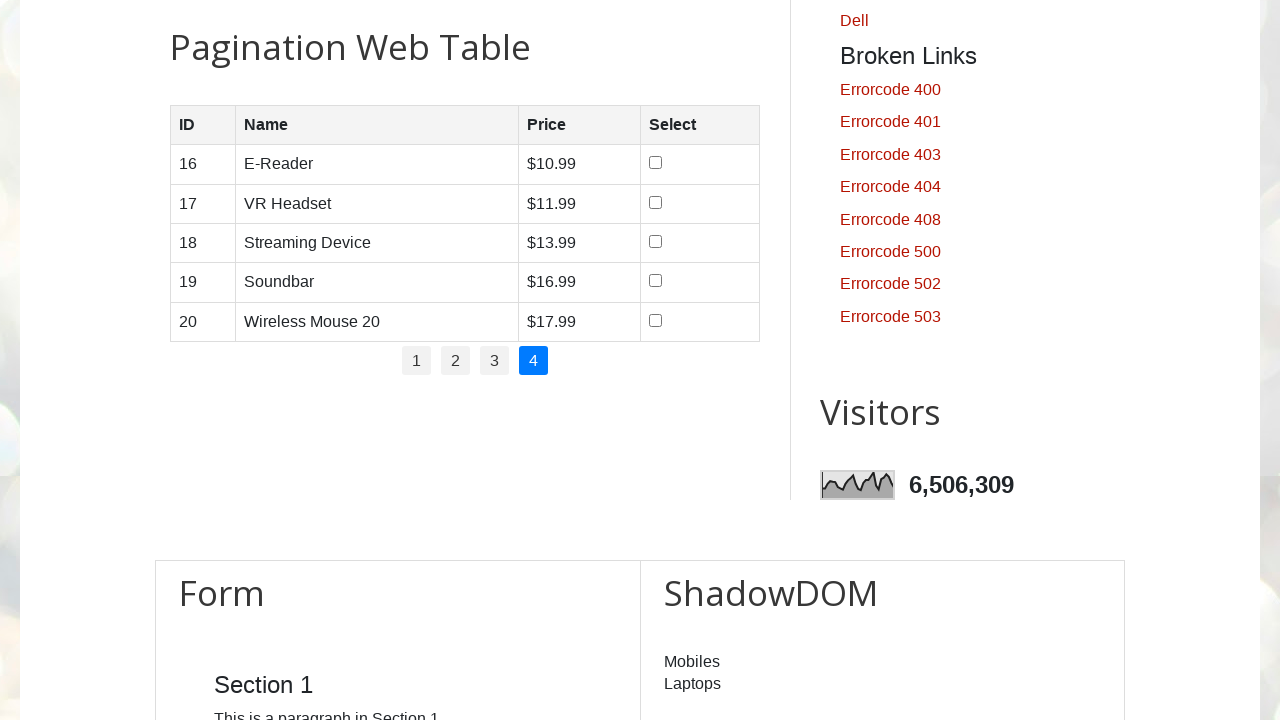

Confirmed product table is present at final state
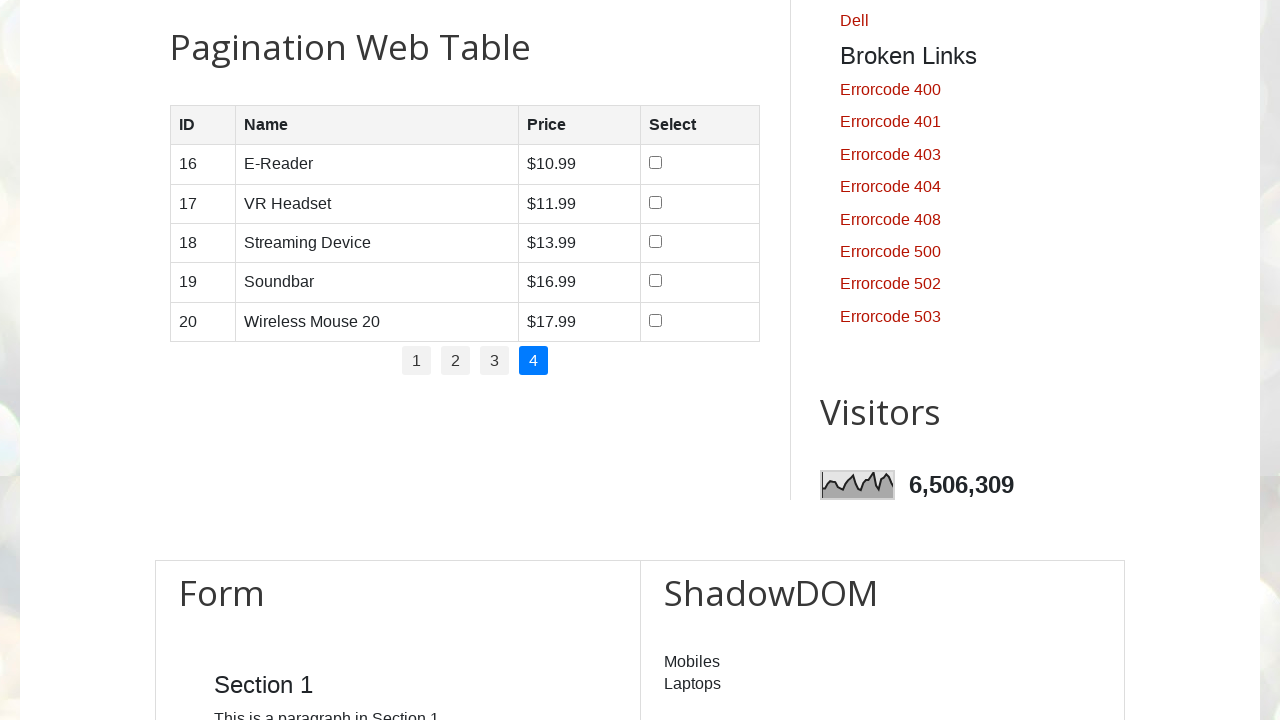

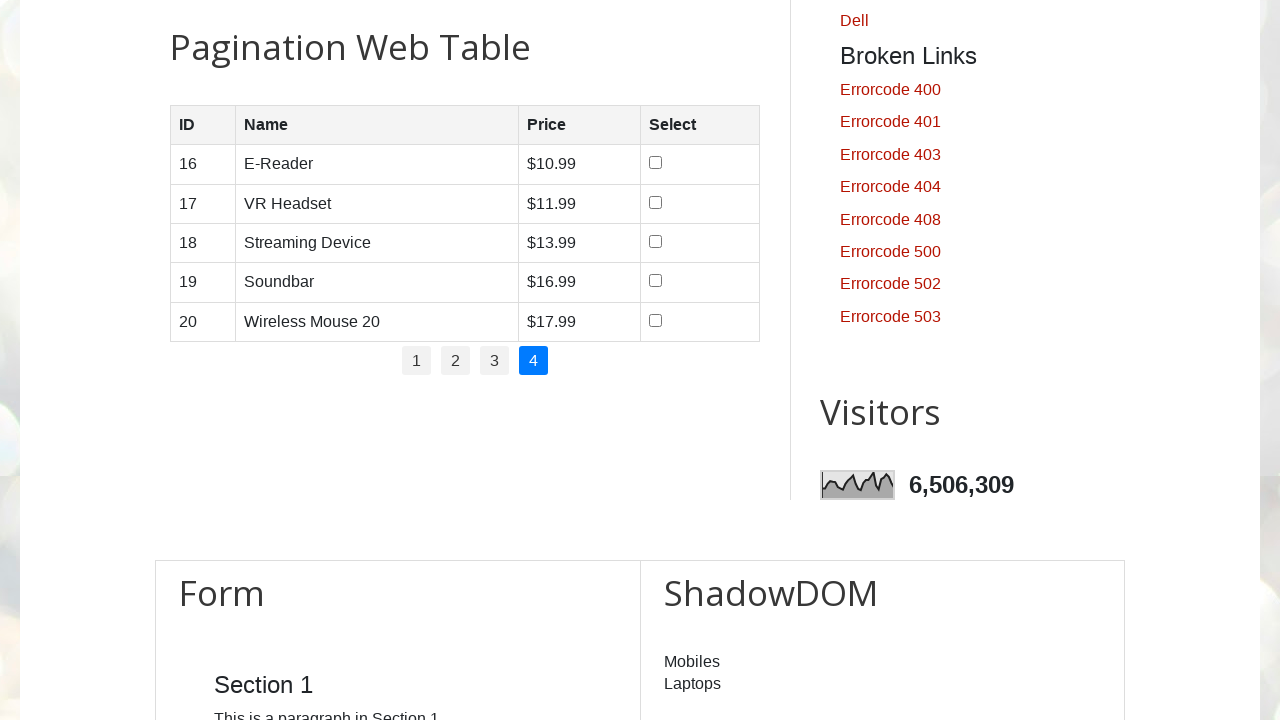